Tests password validation on MailChimp signup form by entering various password patterns and verifying validation messages

Starting URL: https://login.mailchimp.com/signup/

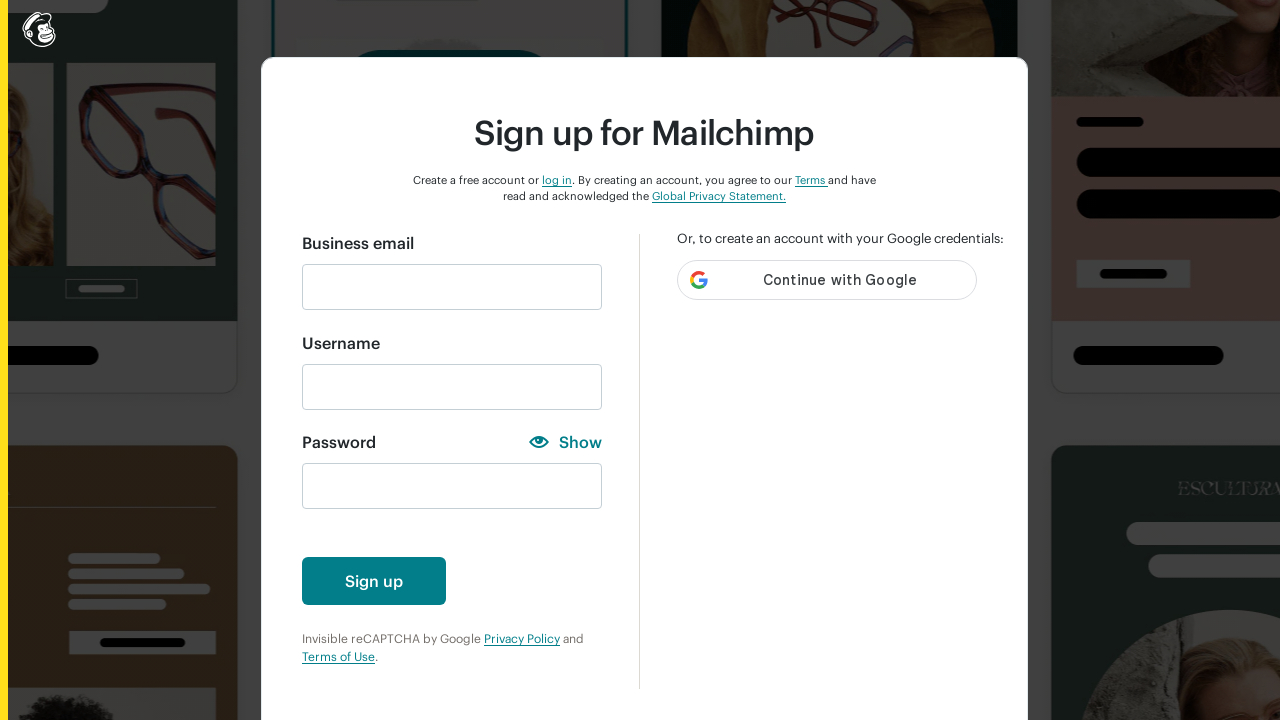

Filled email field with 'testuser456@gmail.com' on #email
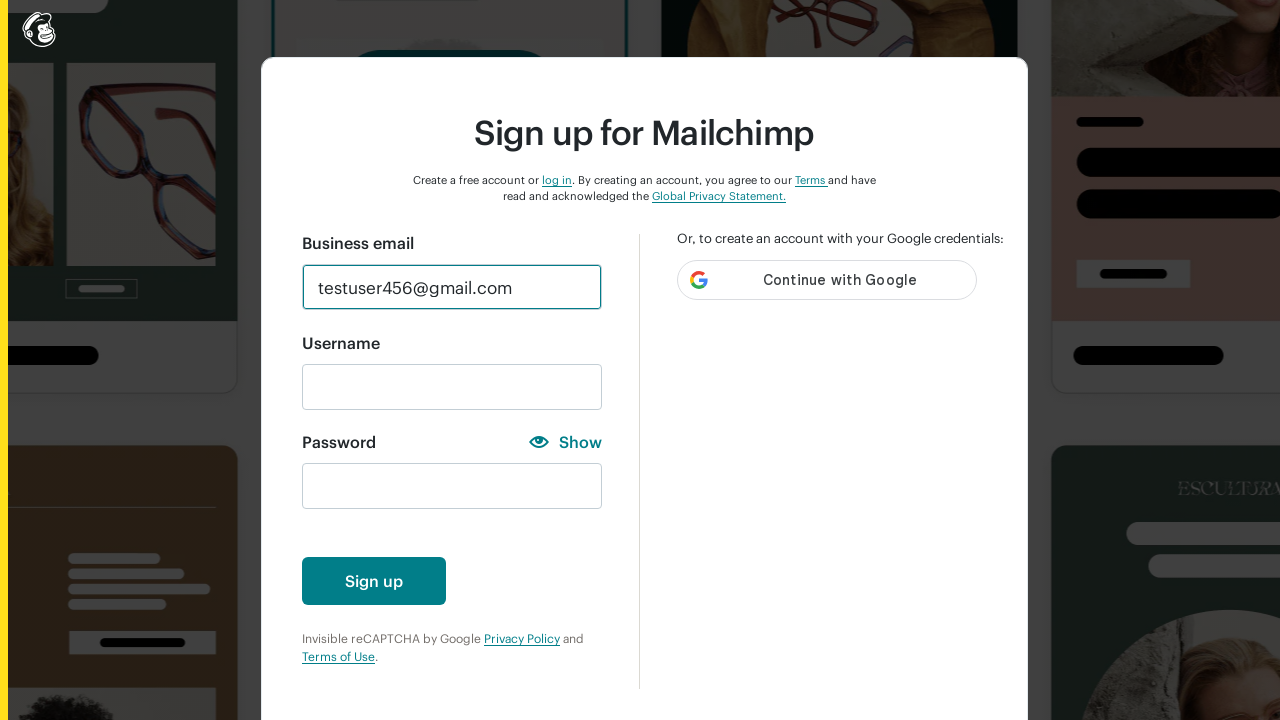

Entered password with numbers only: '123' on #new_password
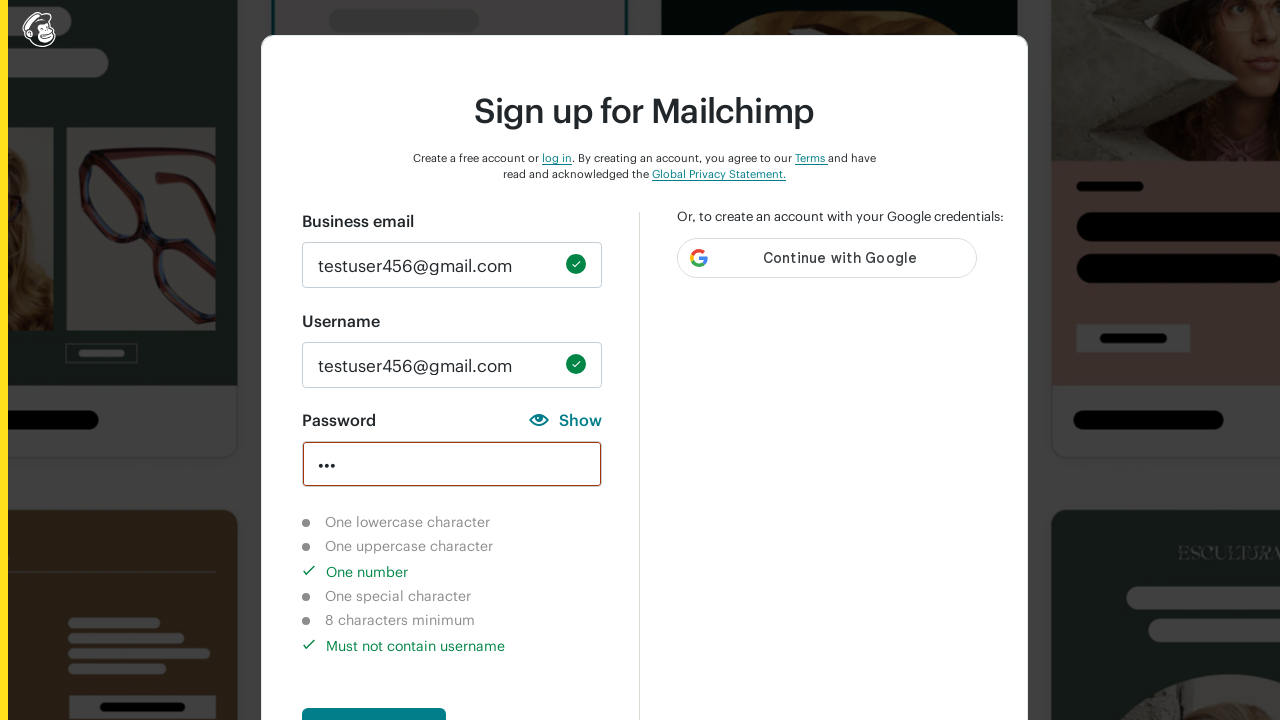

Verified lowercase character requirement shows as not completed
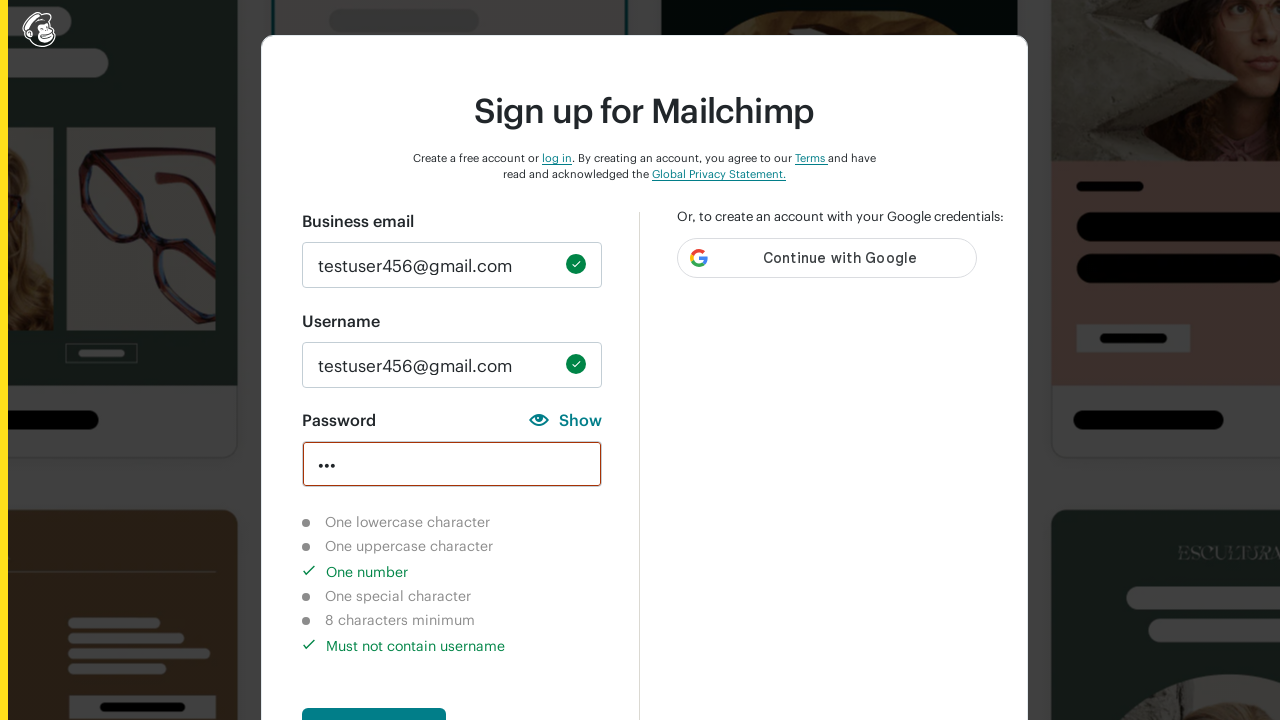

Verified uppercase character requirement shows as not completed
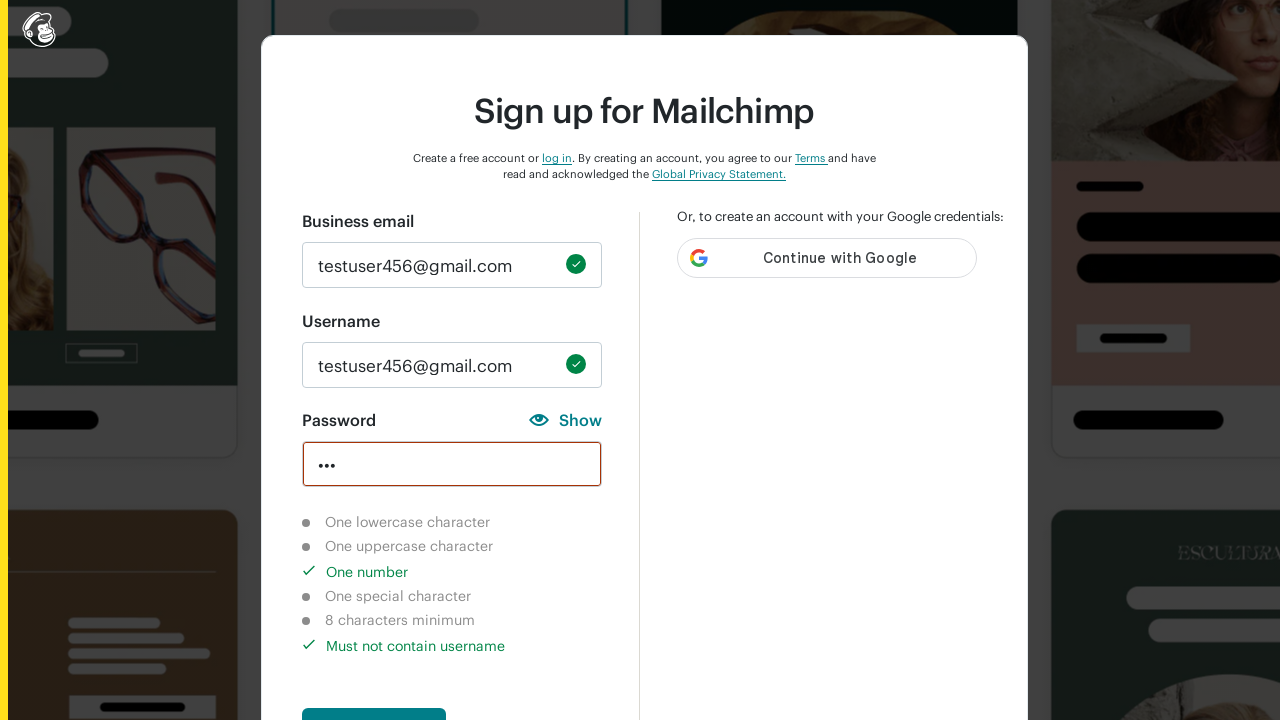

Verified number character requirement shows as completed
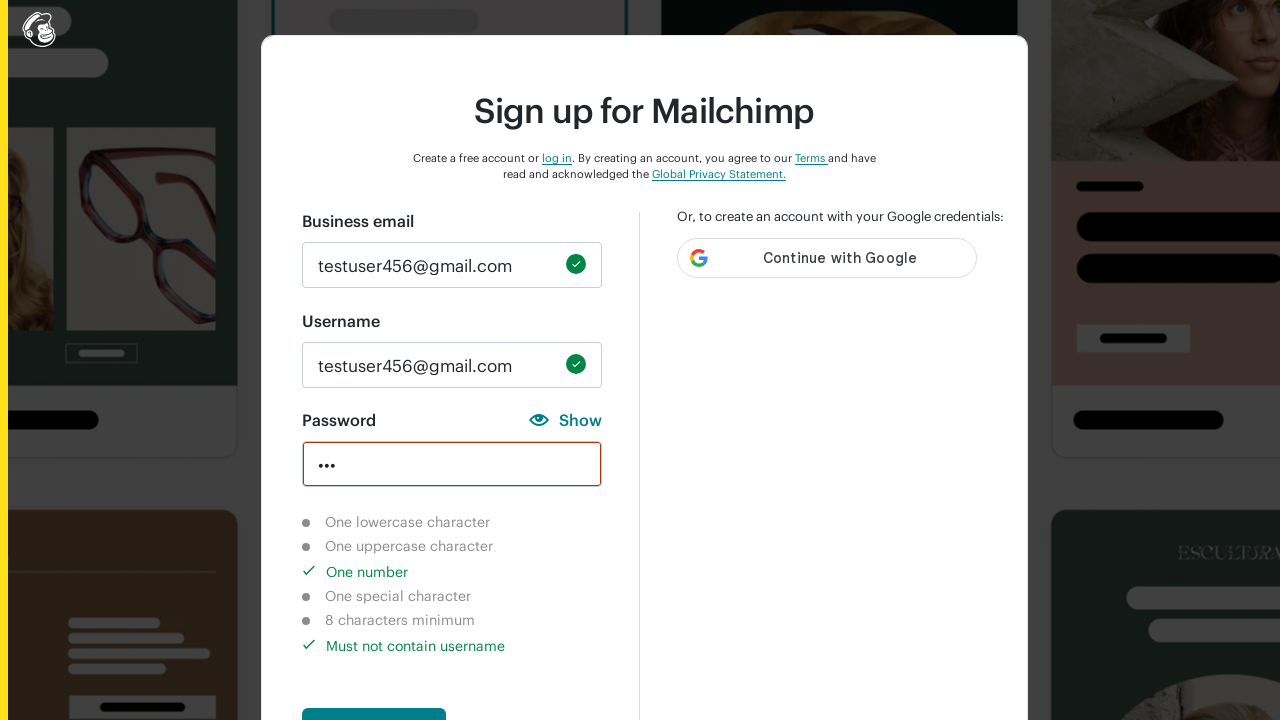

Verified special character requirement shows as not completed
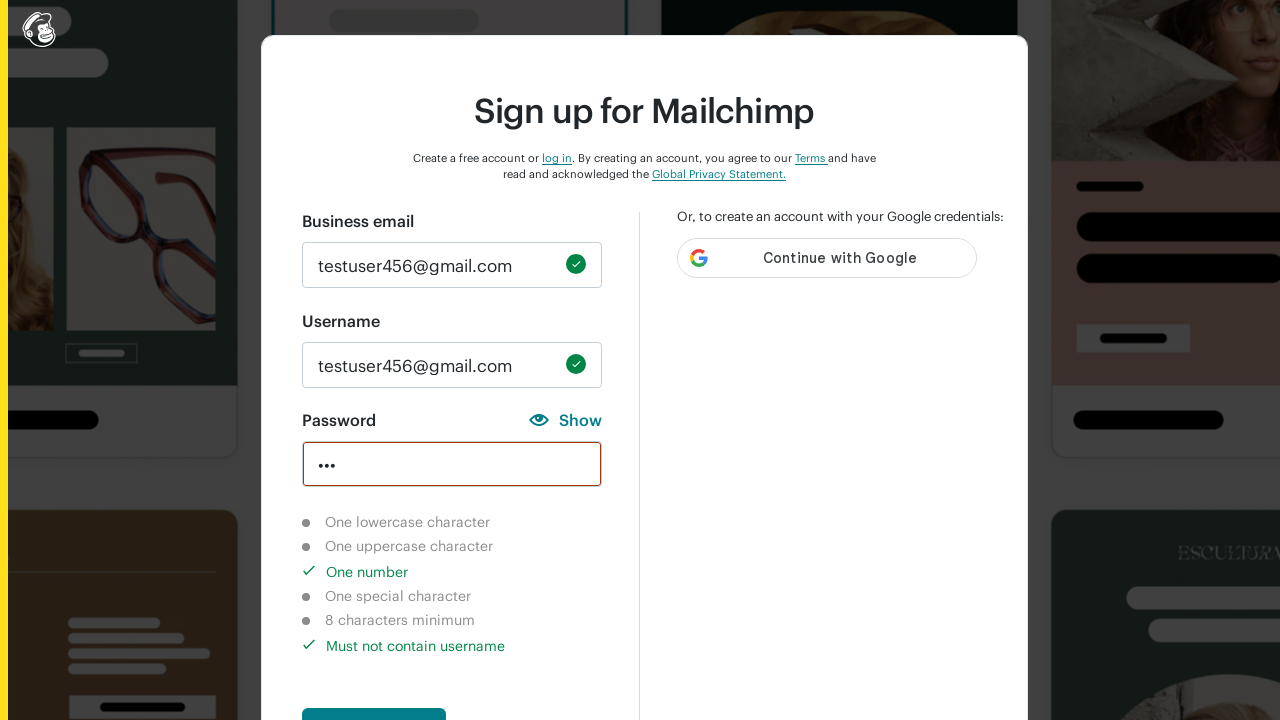

Verified 8+ character requirement shows as not completed
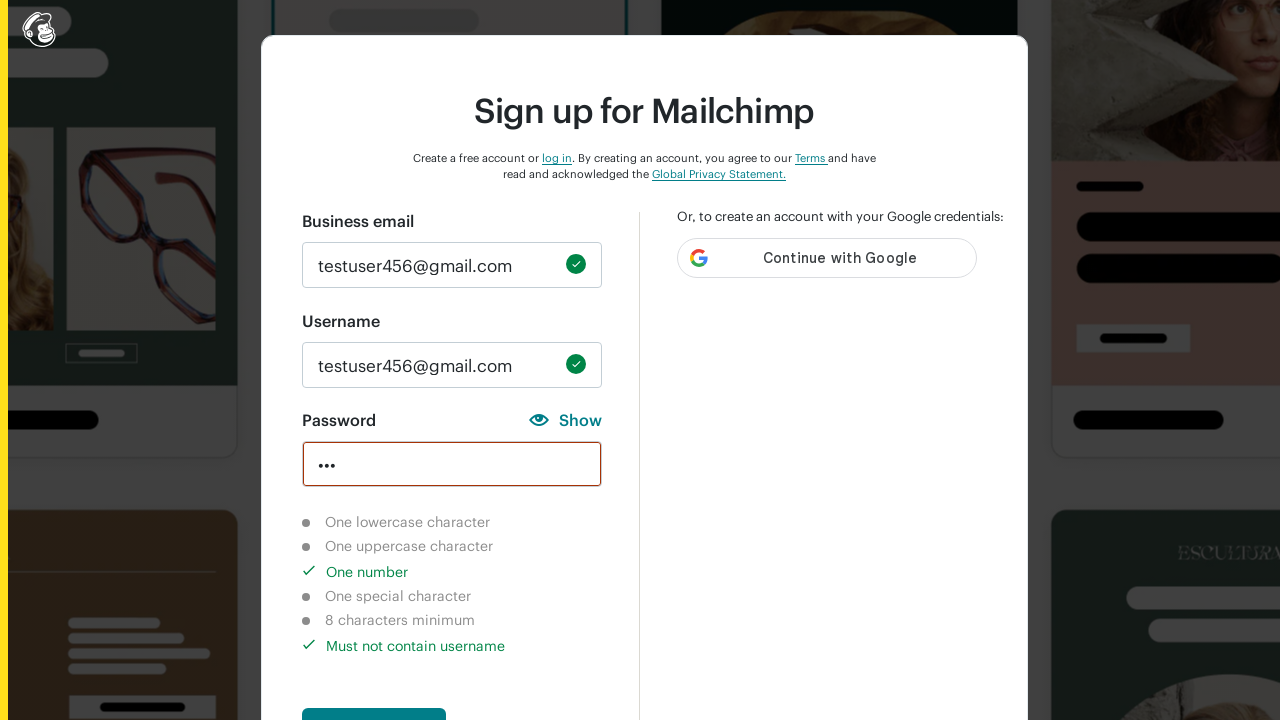

Cleared password field on #new_password
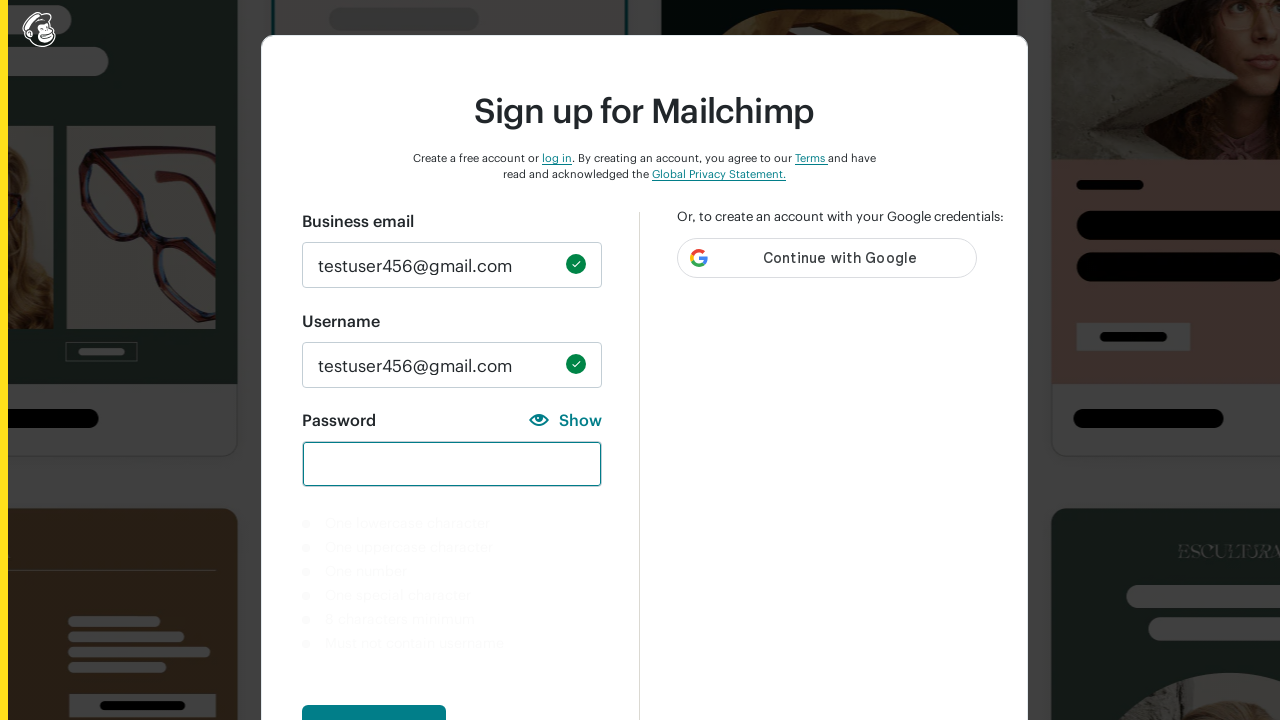

Entered password with lowercase only: 'dan' on #new_password
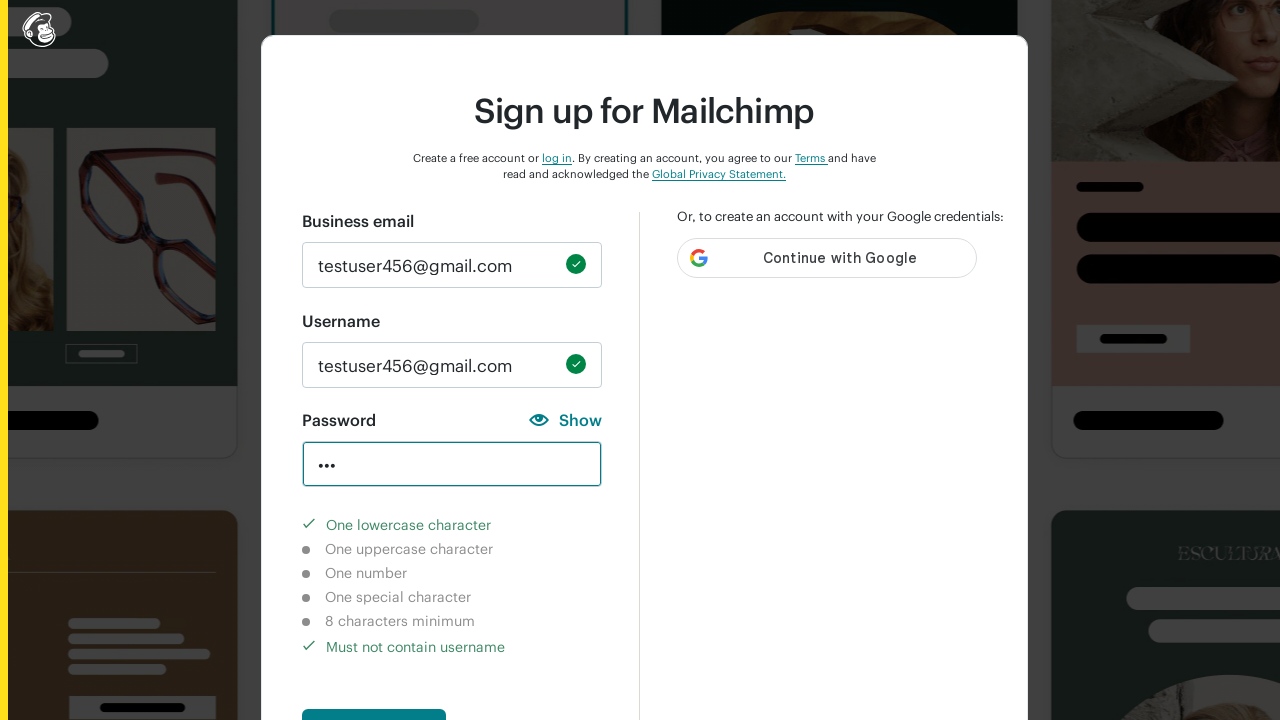

Verified lowercase character requirement shows as completed
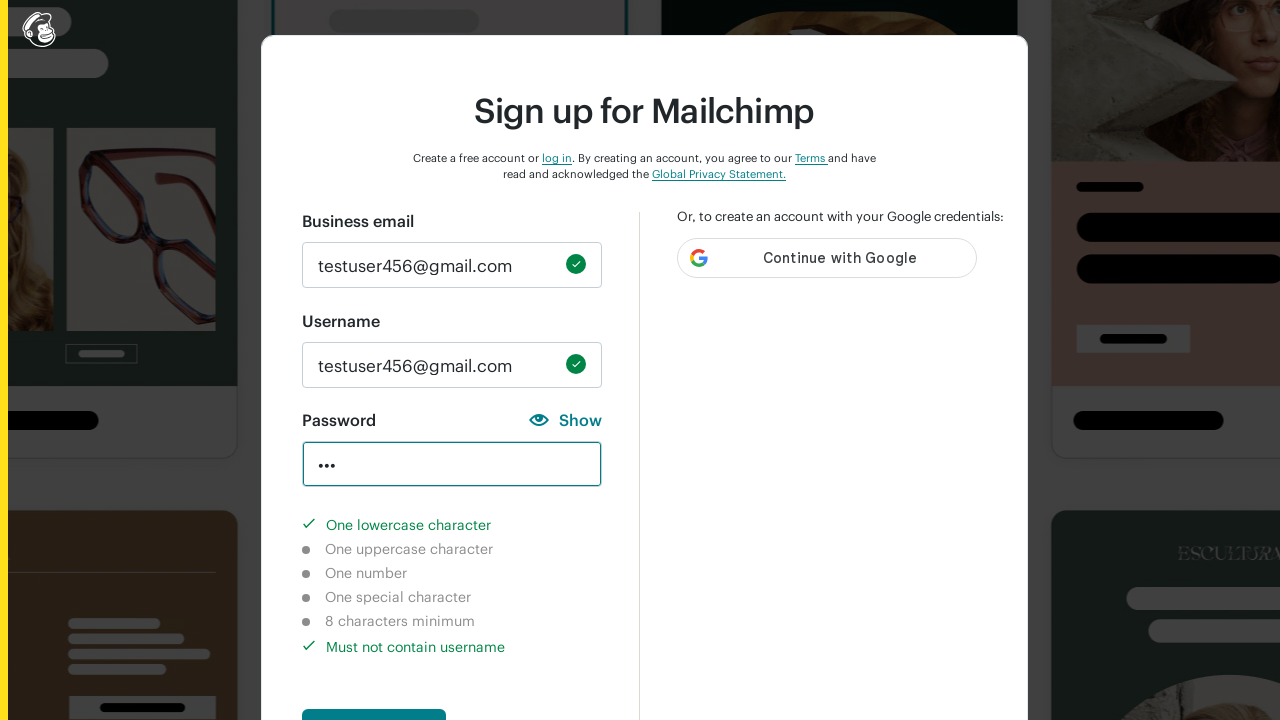

Verified uppercase character requirement shows as not completed
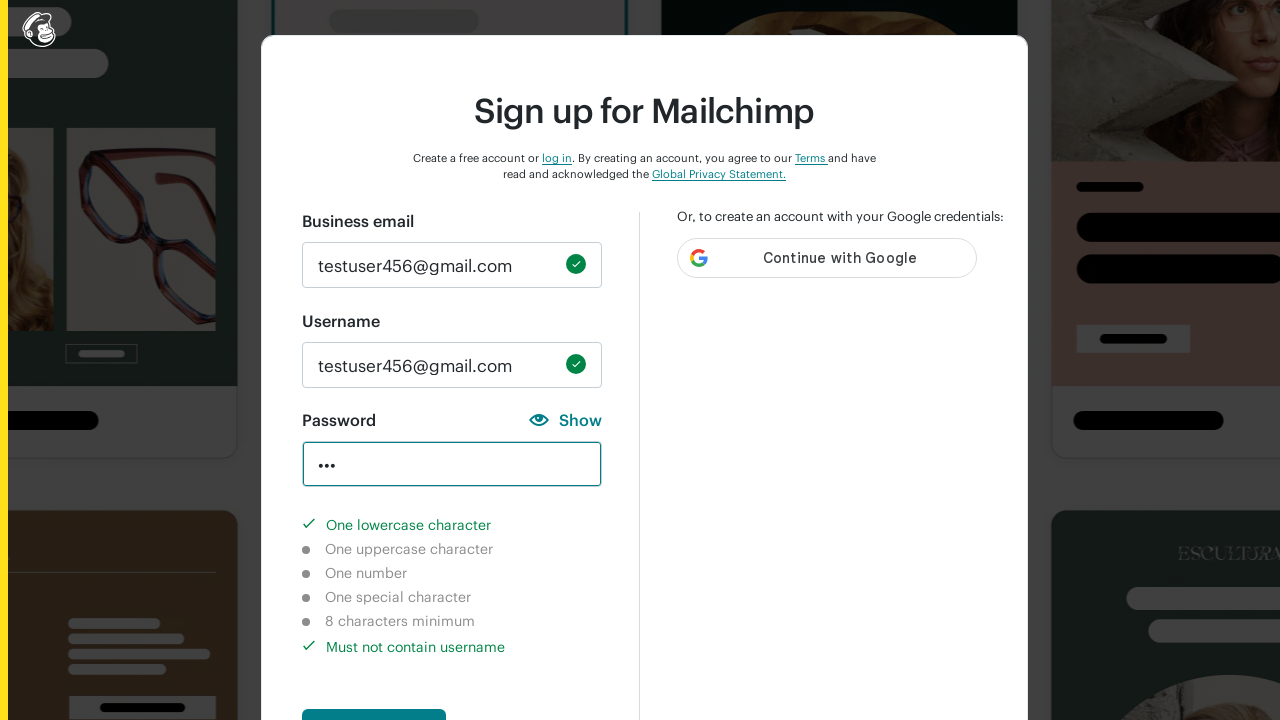

Verified number character requirement shows as not completed
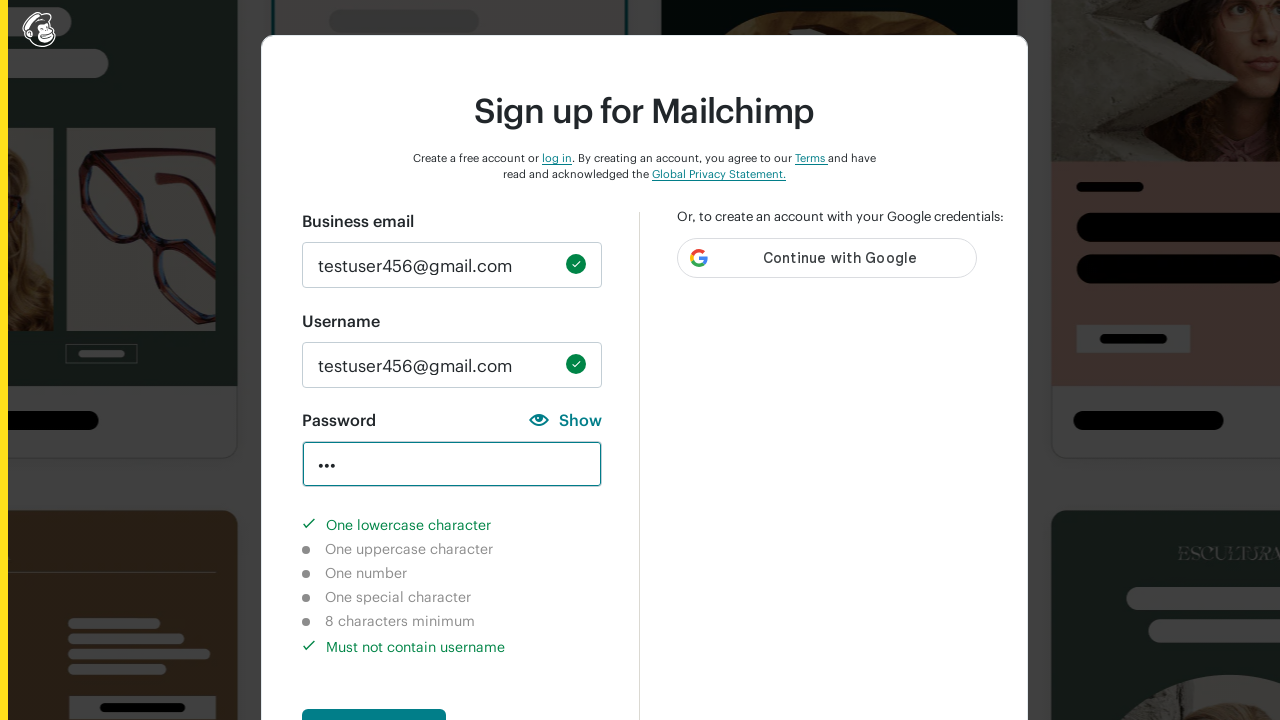

Verified special character requirement shows as not completed
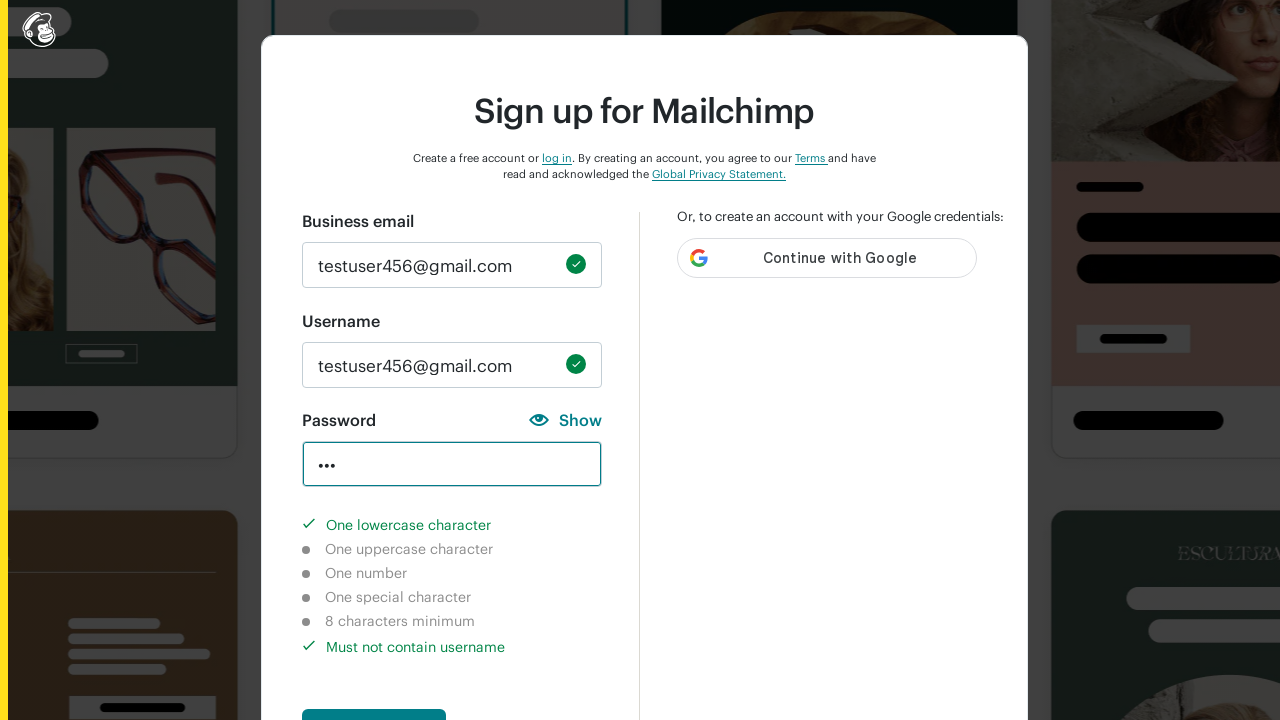

Verified 8+ character requirement shows as not completed
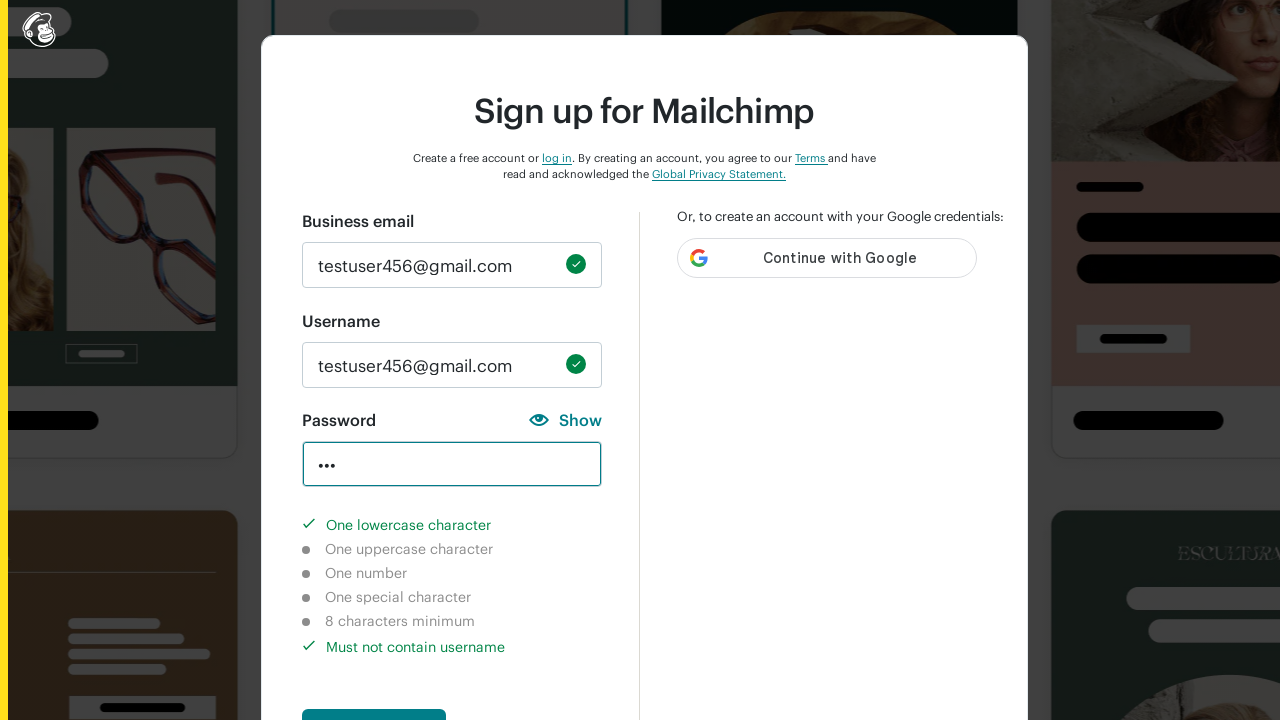

Cleared password field on #new_password
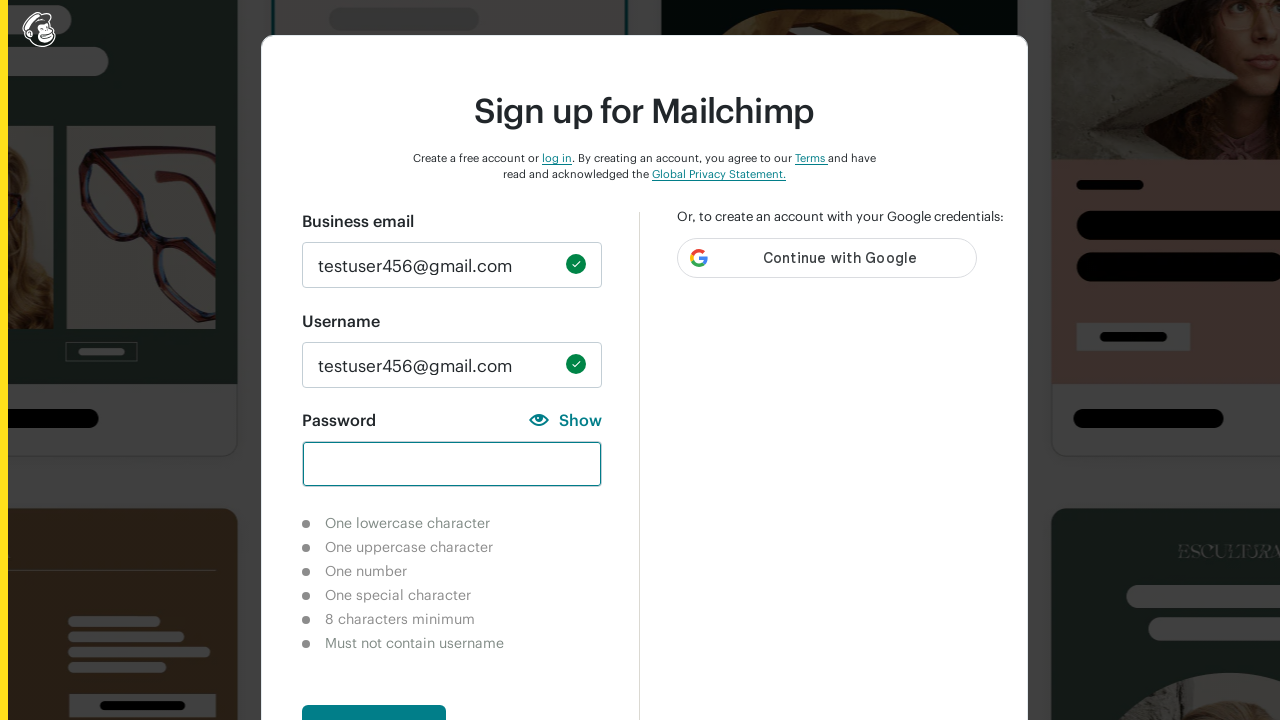

Entered password with uppercase only: 'DAN' on #new_password
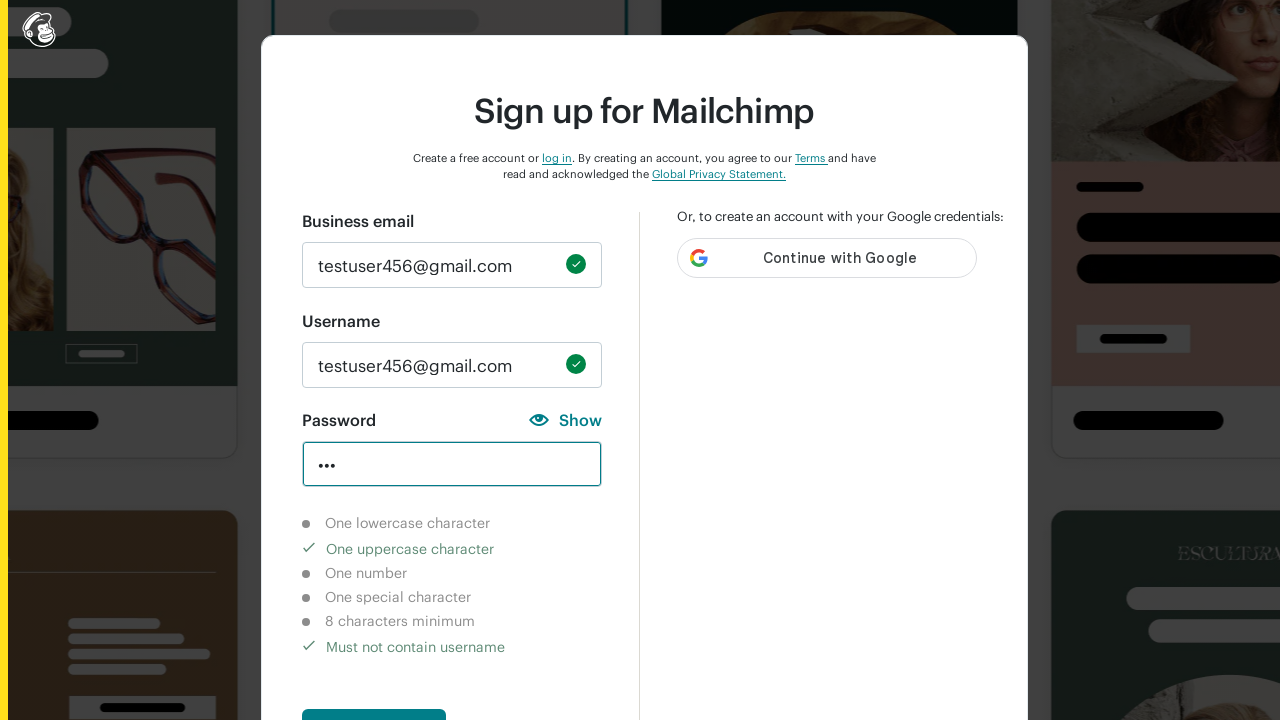

Verified lowercase character requirement shows as not completed
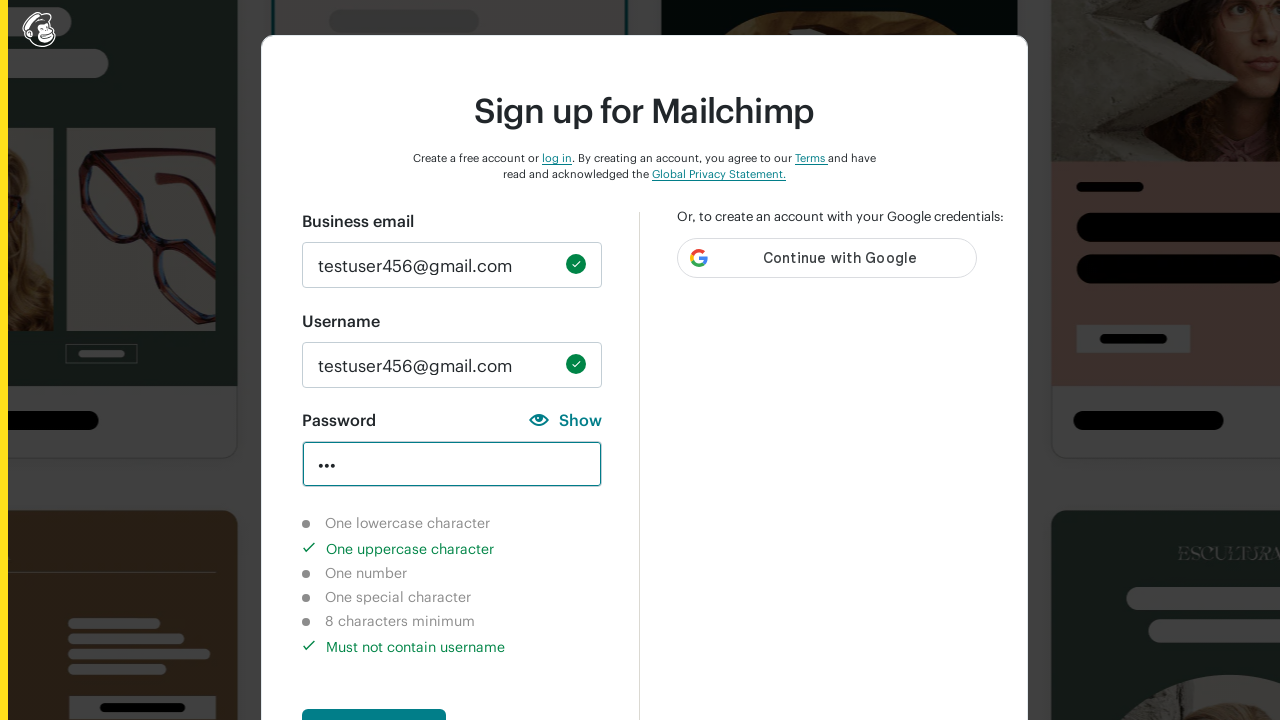

Verified uppercase character requirement shows as completed
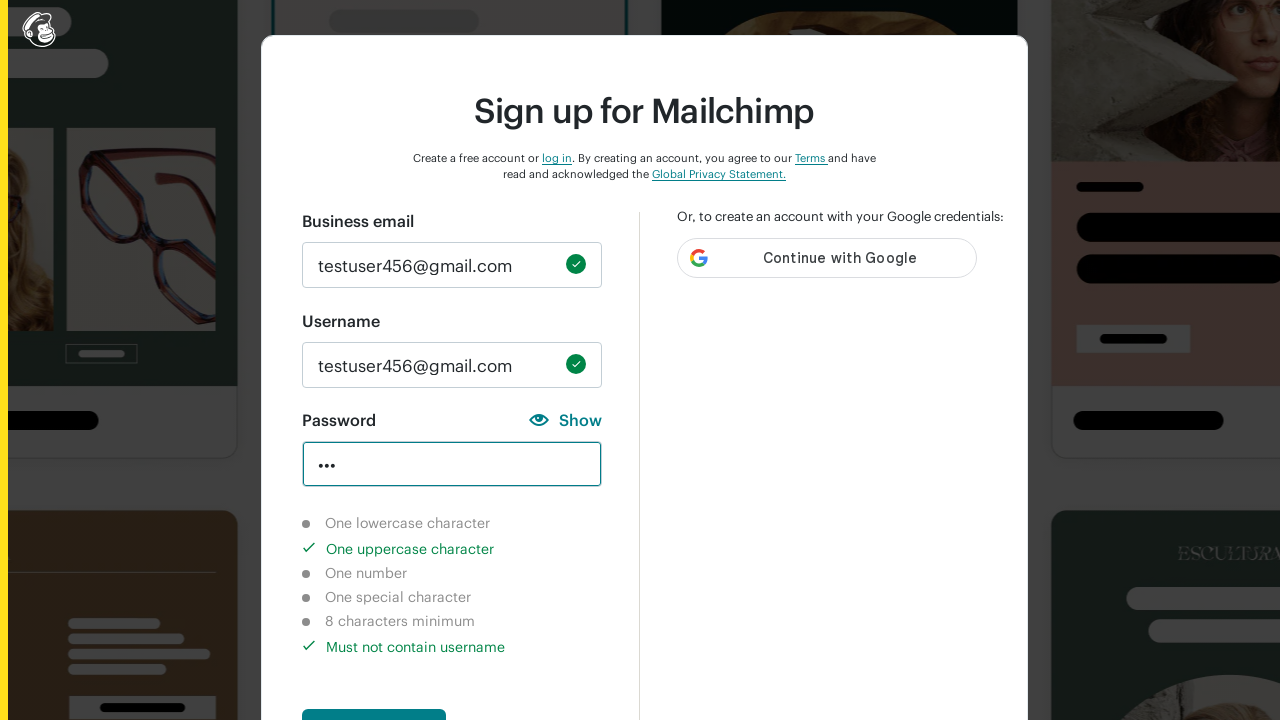

Verified number character requirement shows as not completed
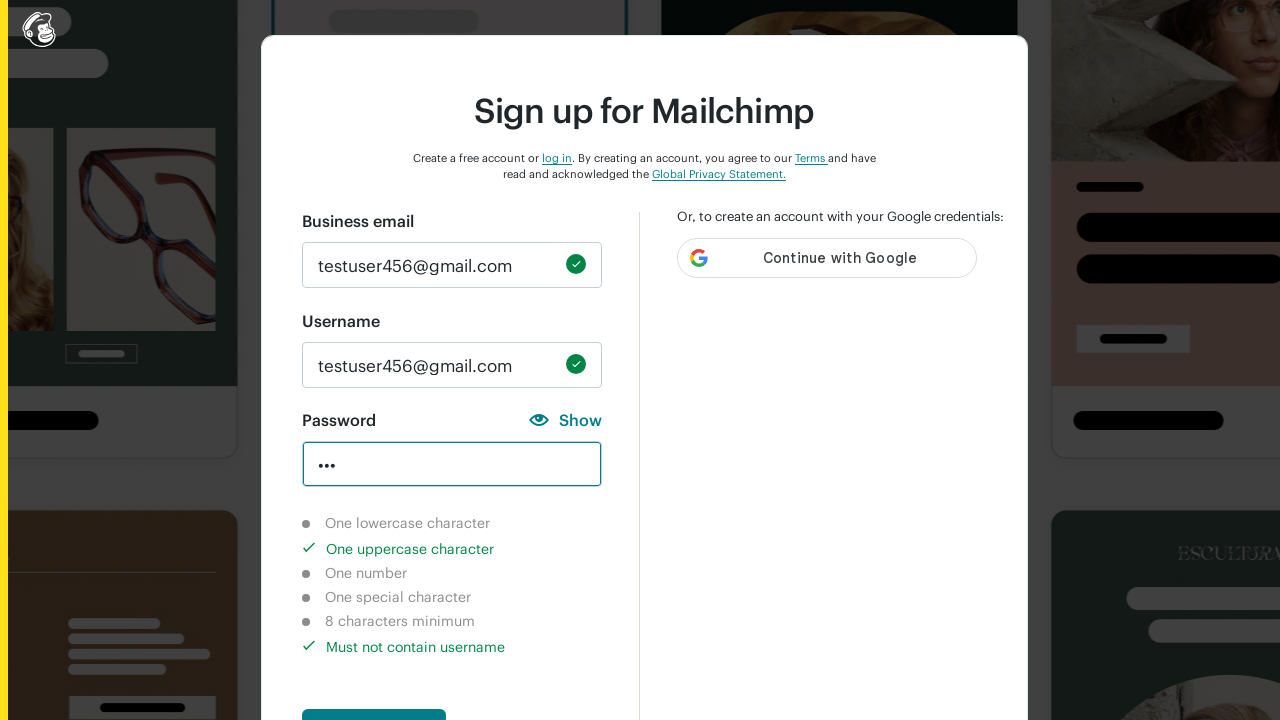

Verified special character requirement shows as not completed
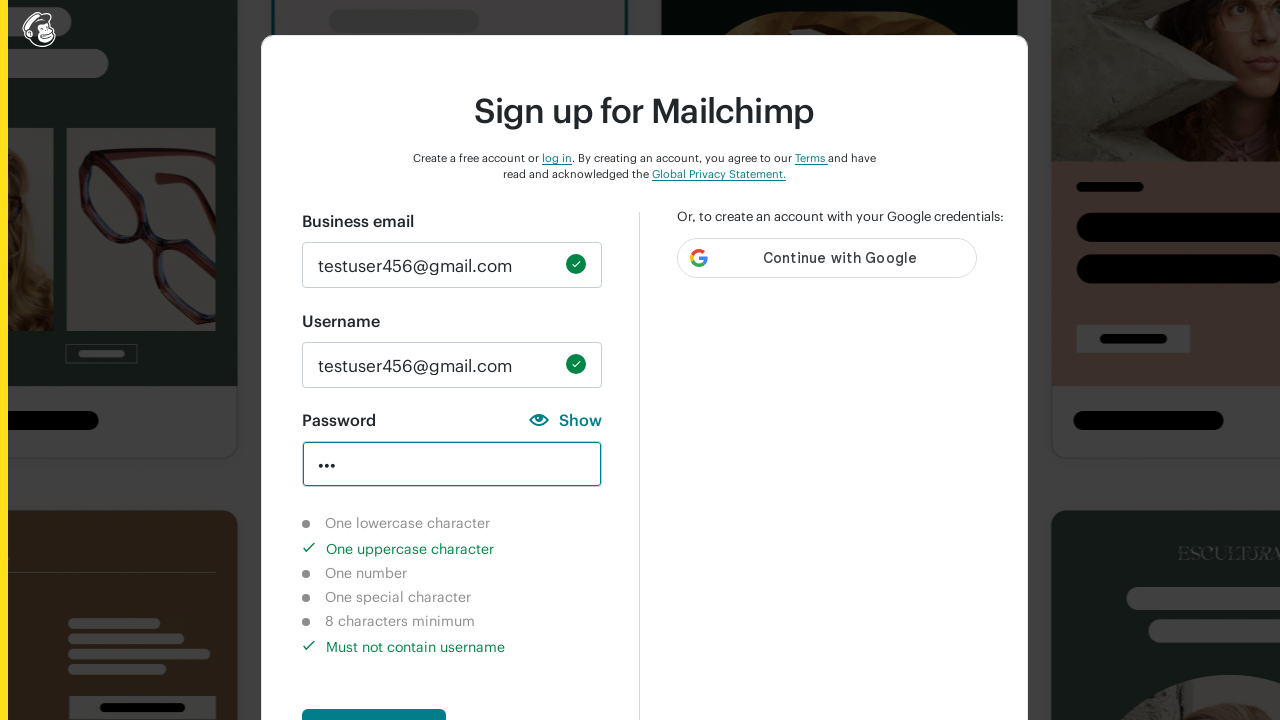

Verified 8+ character requirement shows as not completed
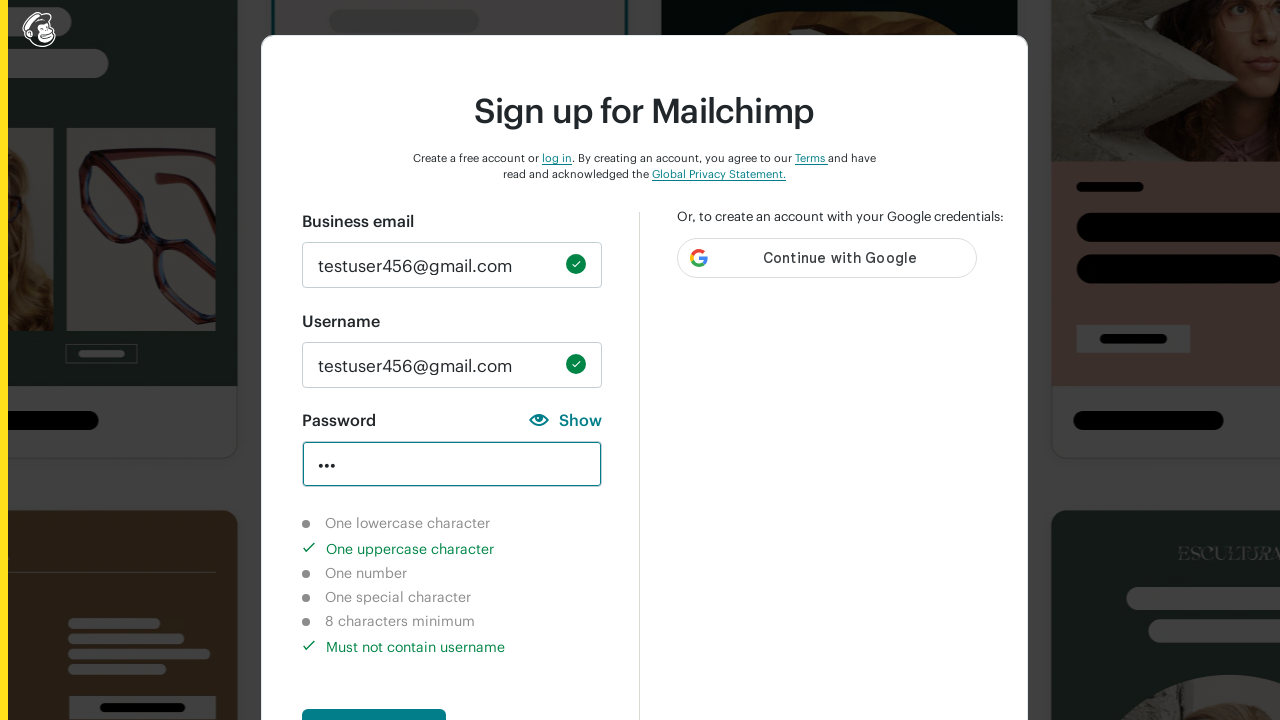

Cleared password field on #new_password
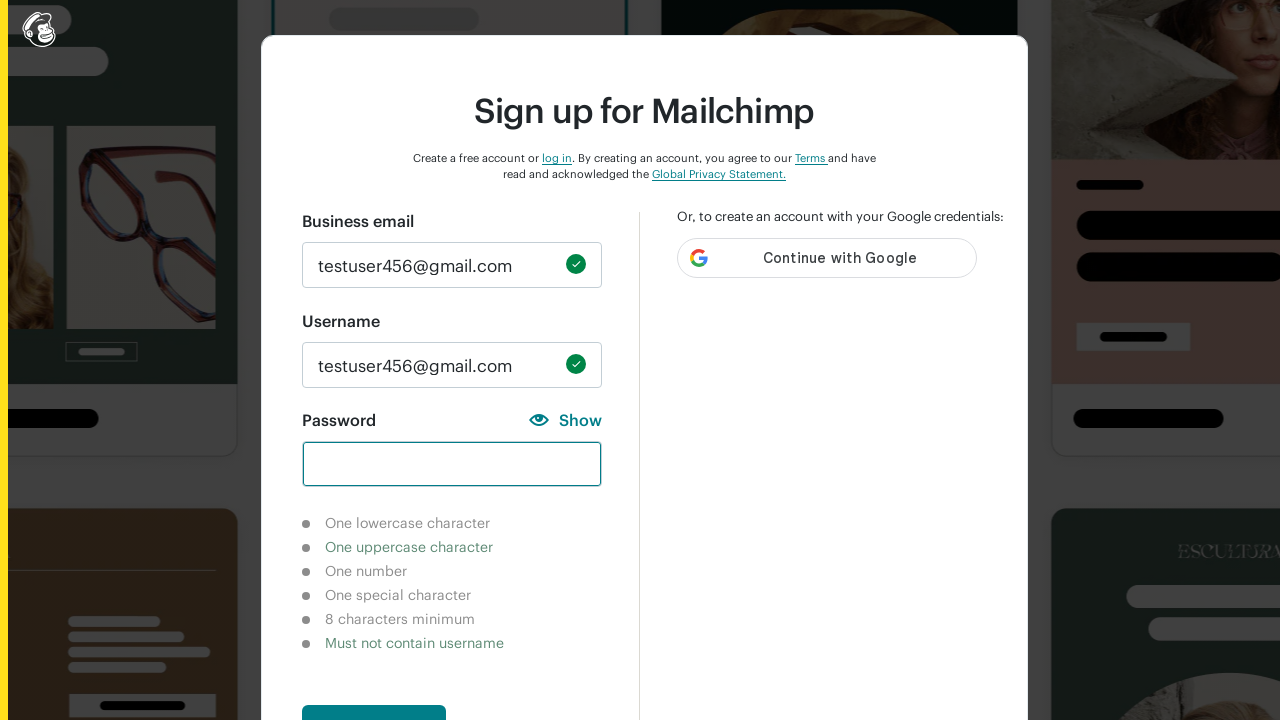

Entered password with special characters only: '!@$%' on #new_password
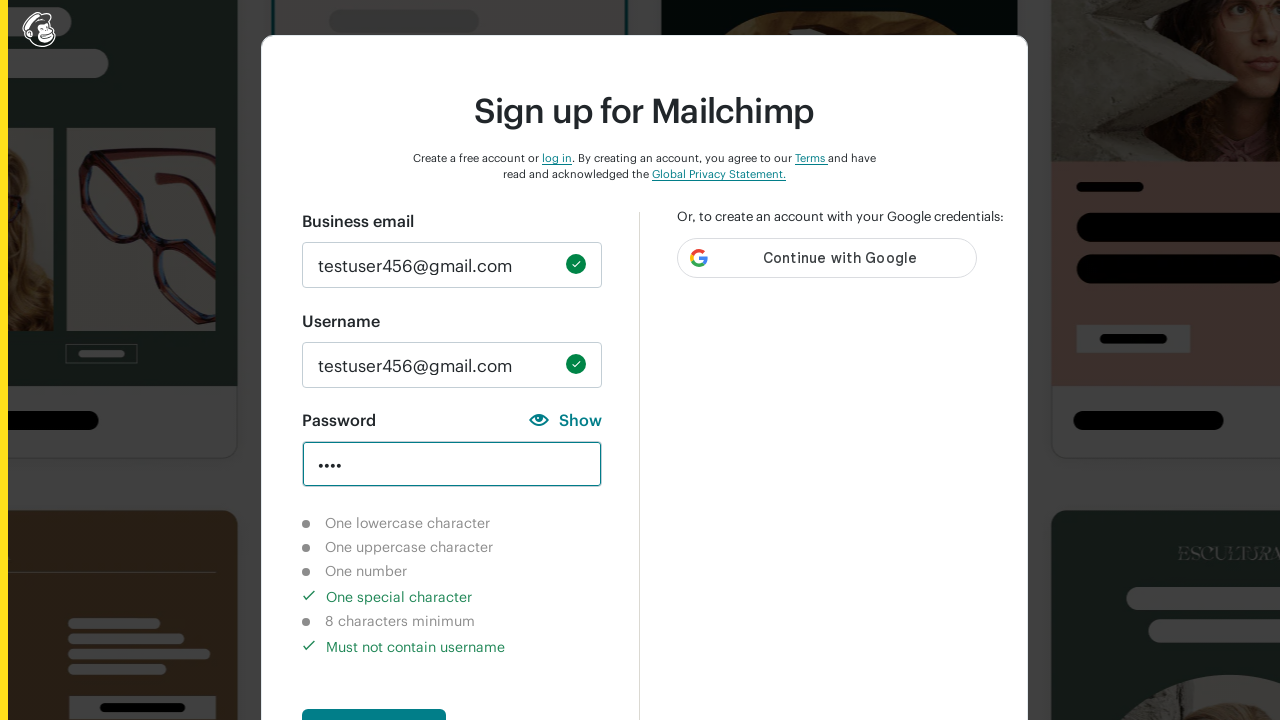

Verified lowercase character requirement shows as not completed
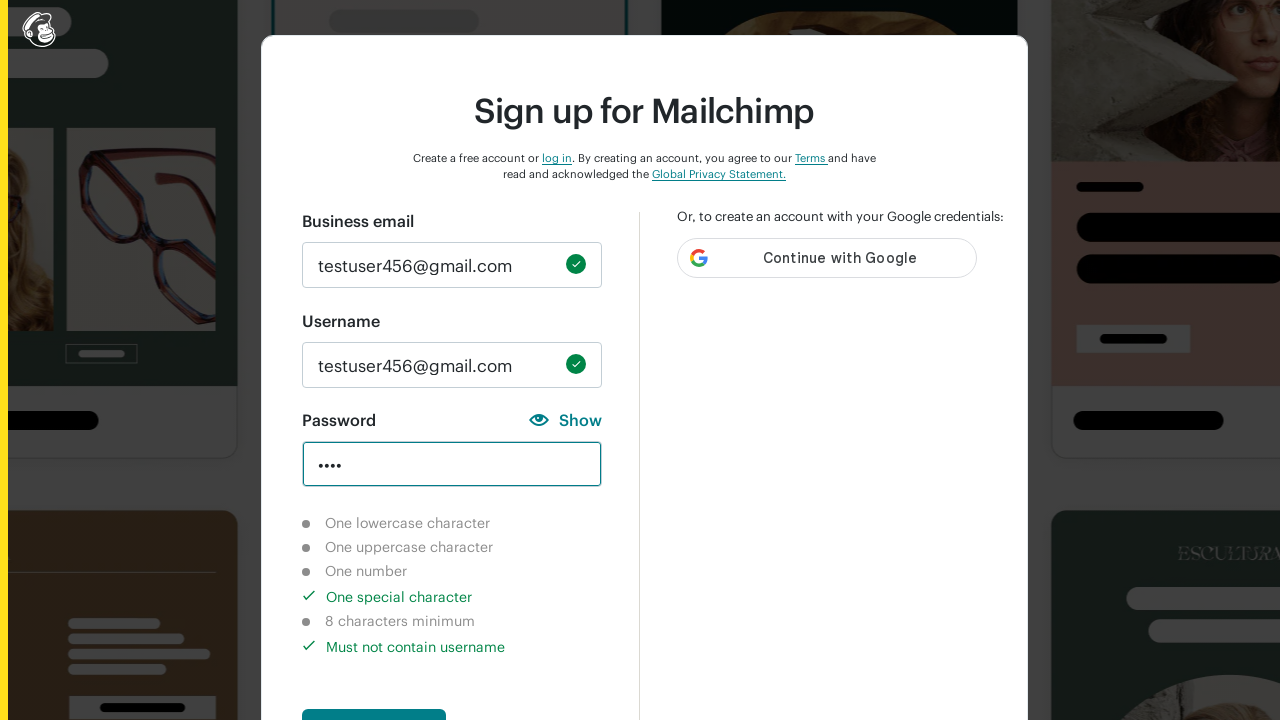

Verified uppercase character requirement shows as not completed
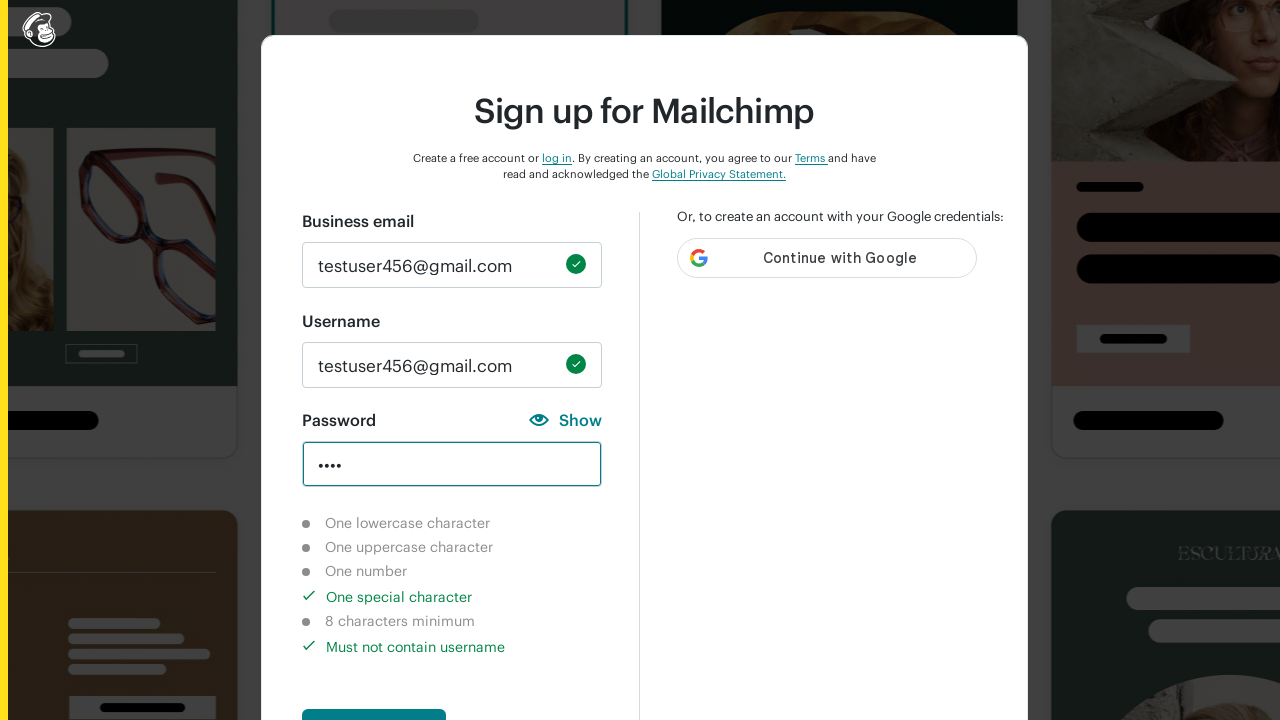

Verified number character requirement shows as not completed
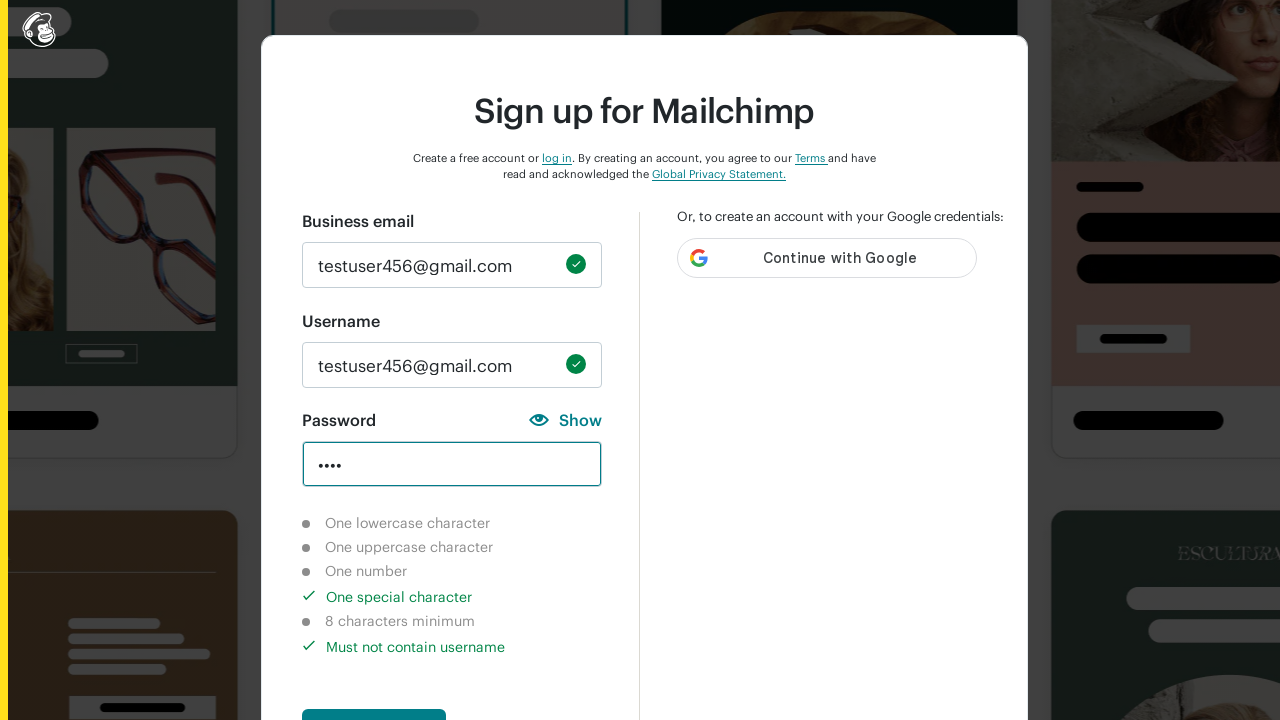

Verified special character requirement shows as completed
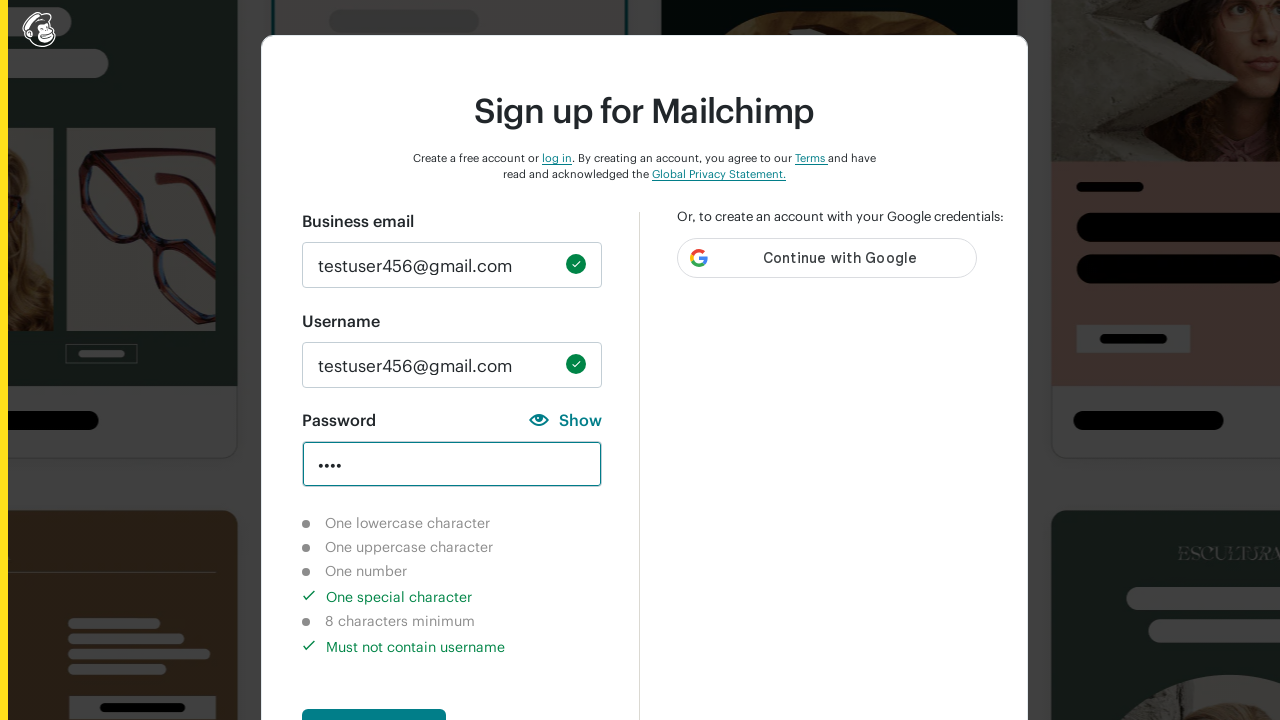

Verified 8+ character requirement shows as not completed
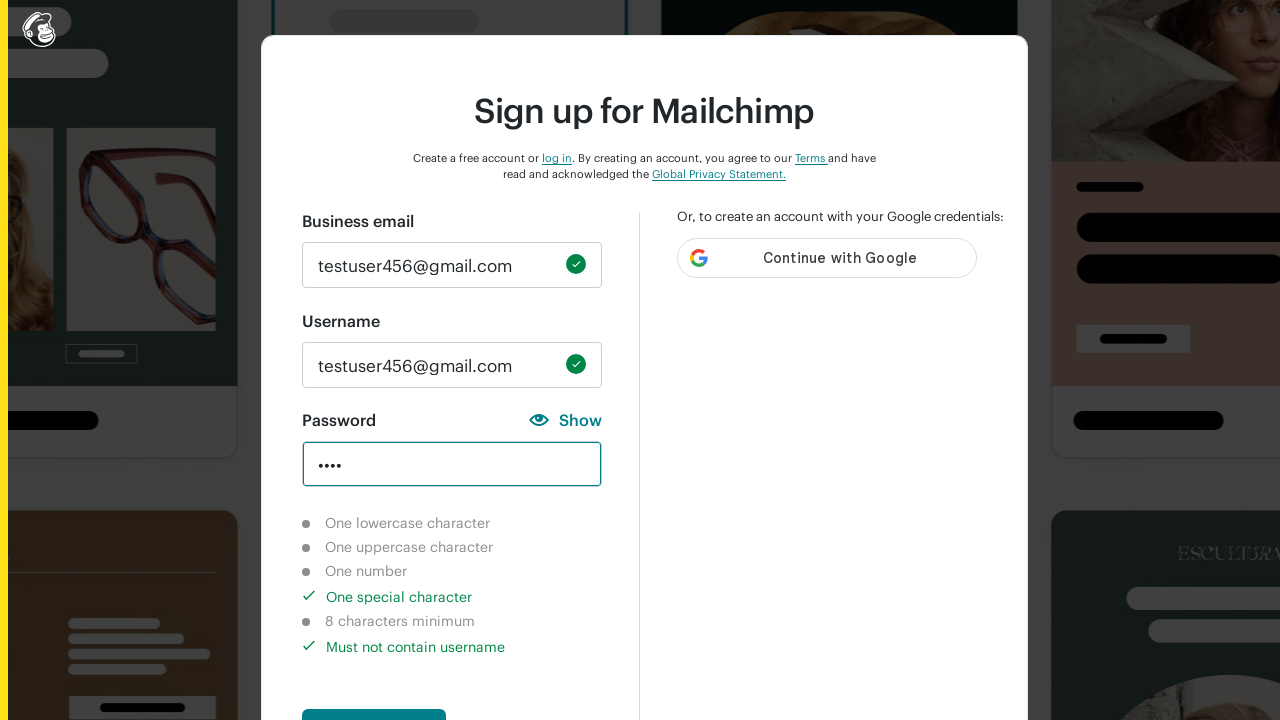

Cleared password field on #new_password
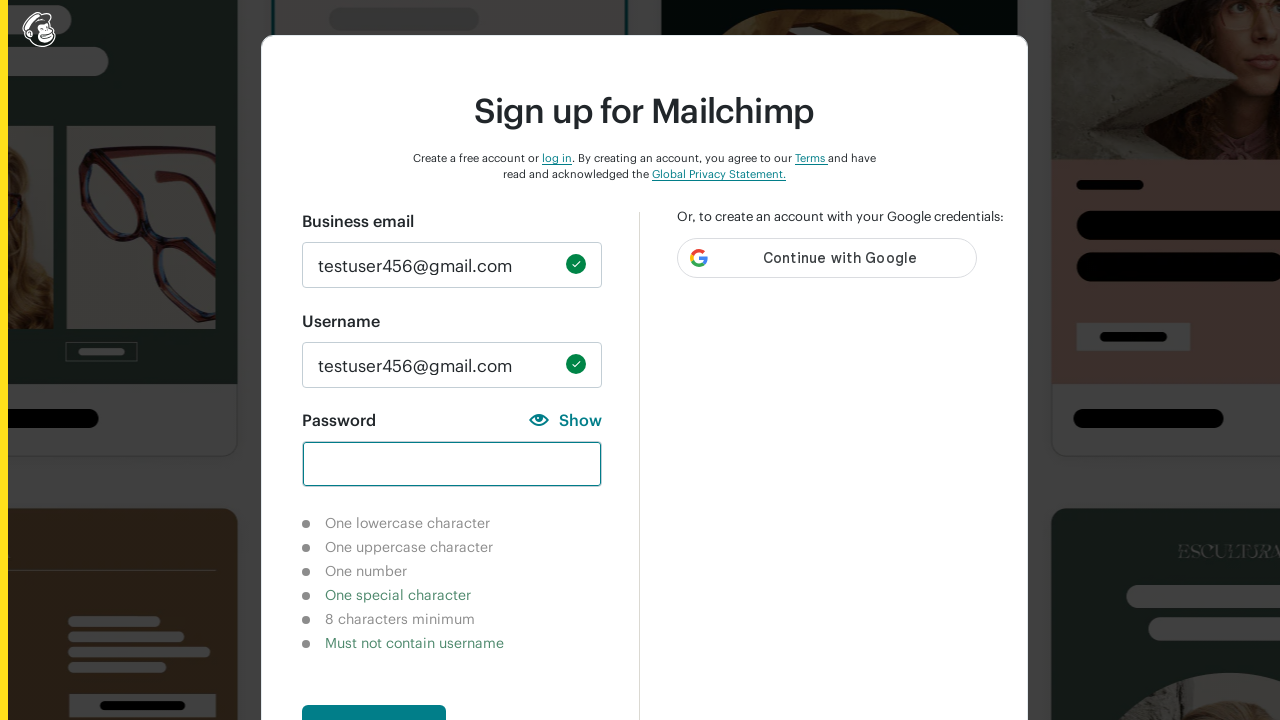

Entered password with 8+ lowercase characters: 'testpassword' on #new_password
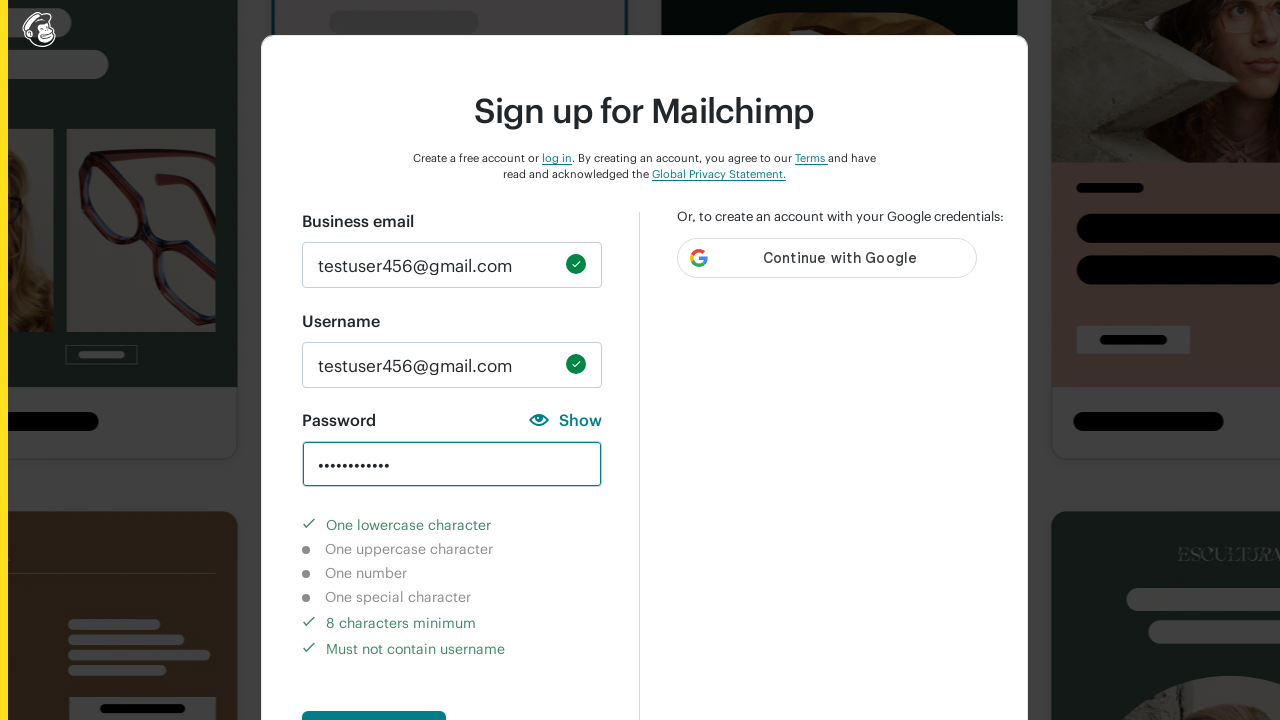

Verified lowercase character requirement shows as completed
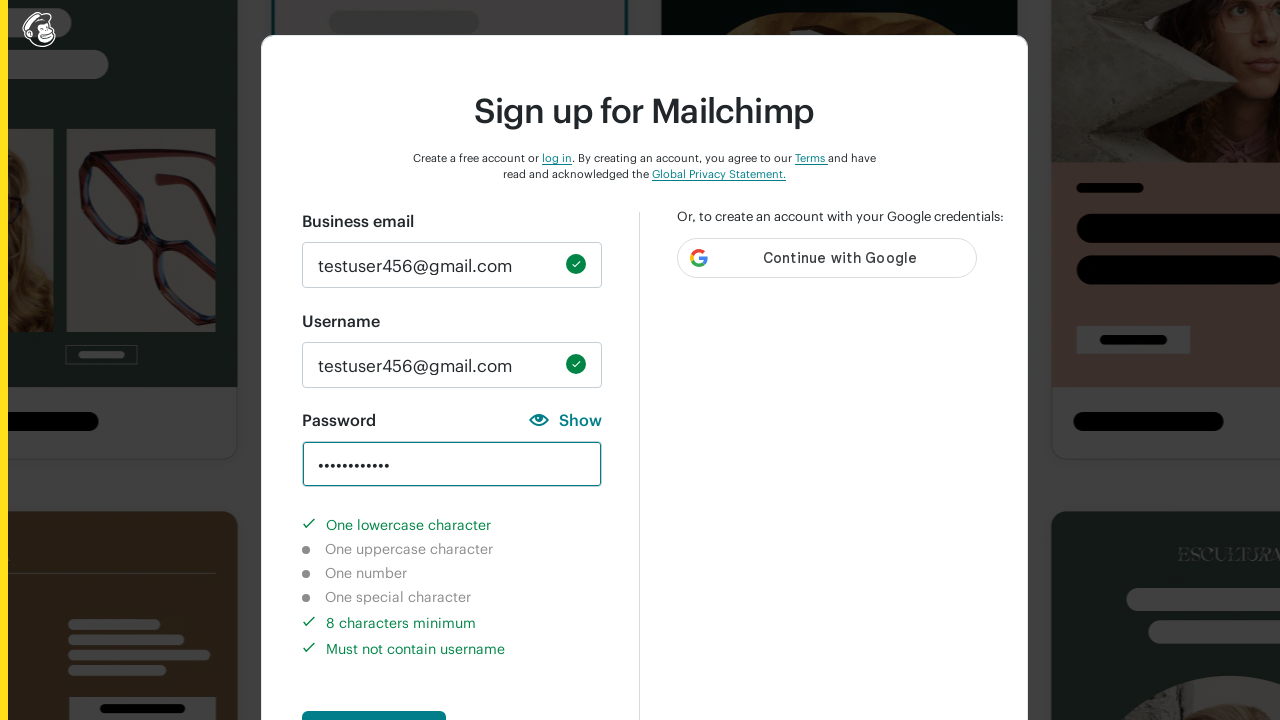

Verified uppercase character requirement shows as not completed
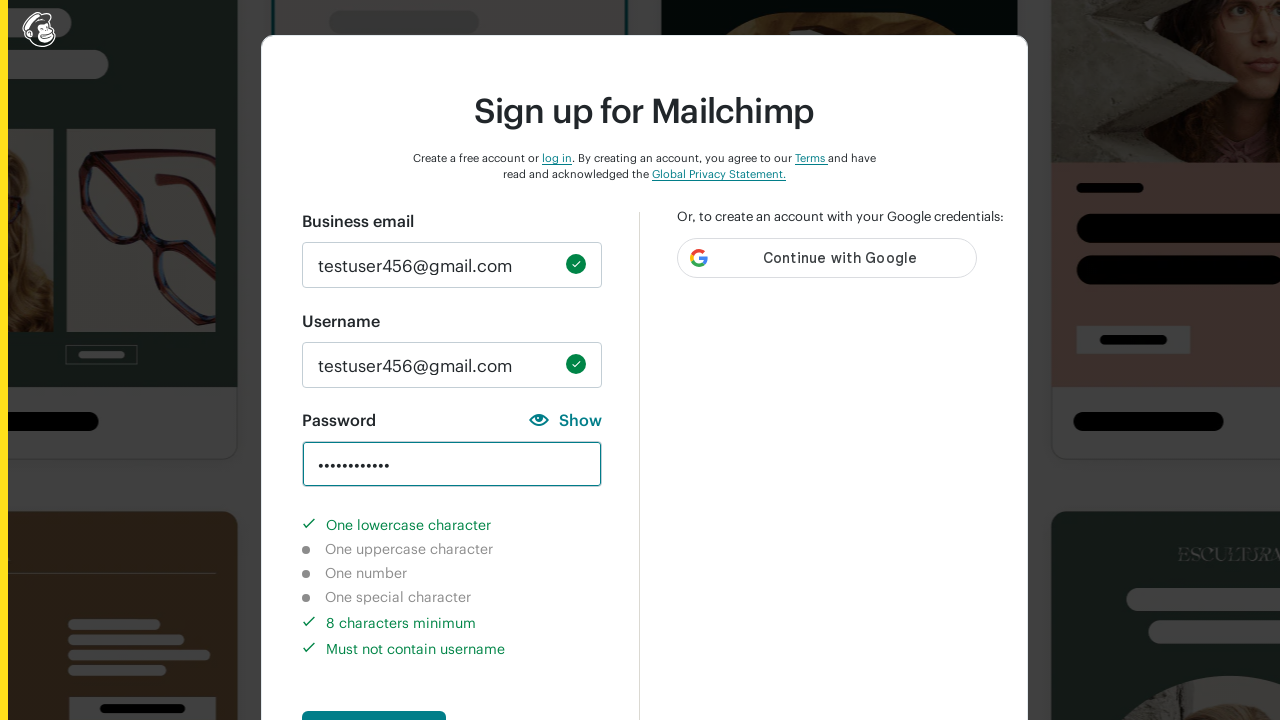

Verified number character requirement shows as not completed
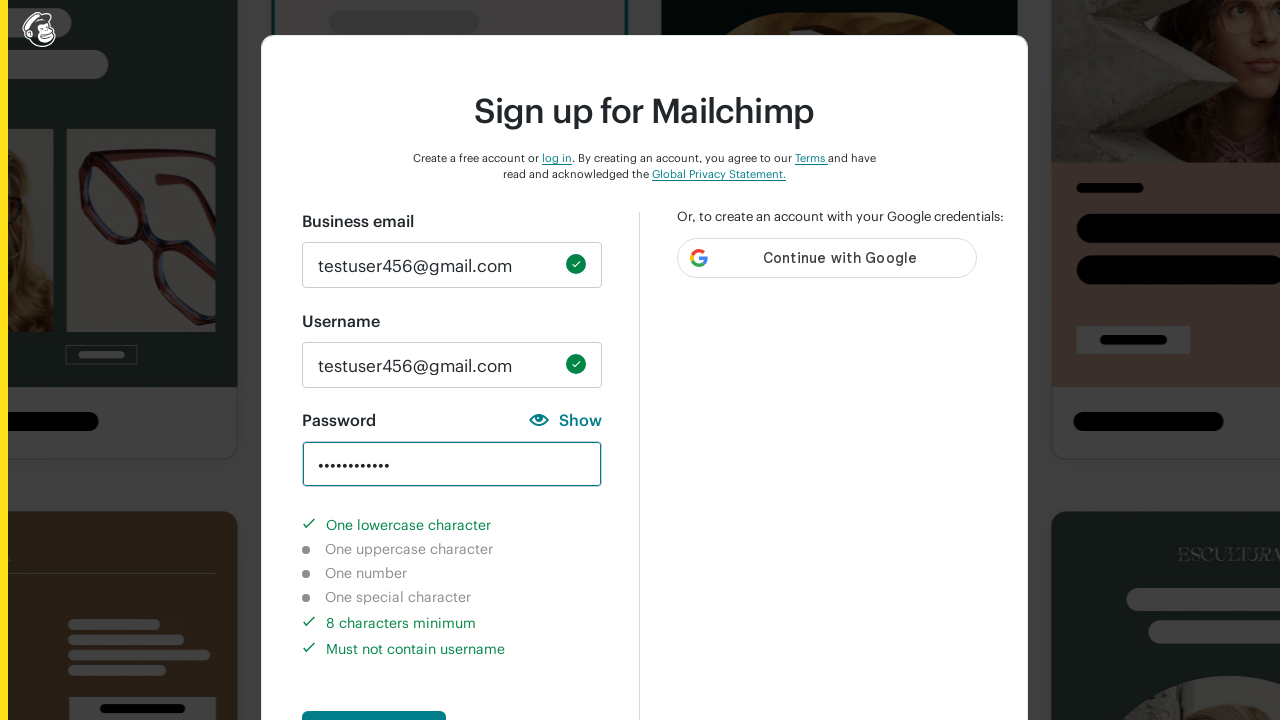

Verified special character requirement shows as not completed
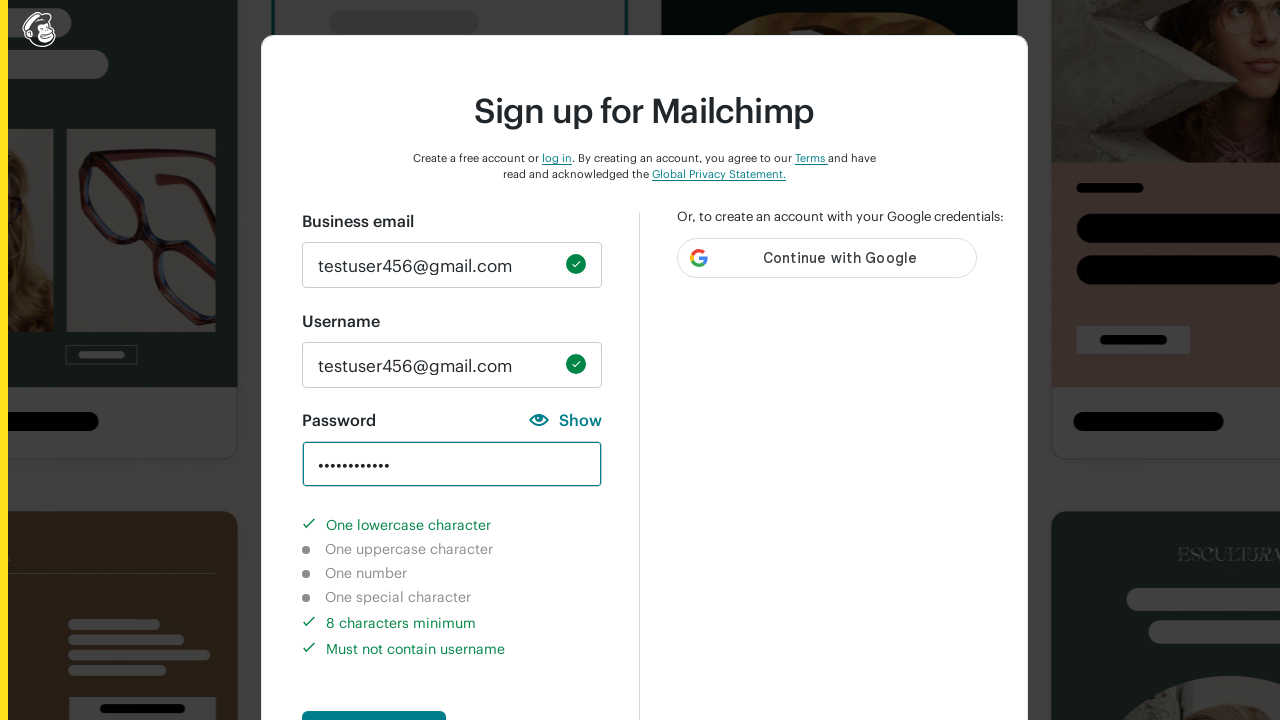

Verified 8+ character requirement shows as completed
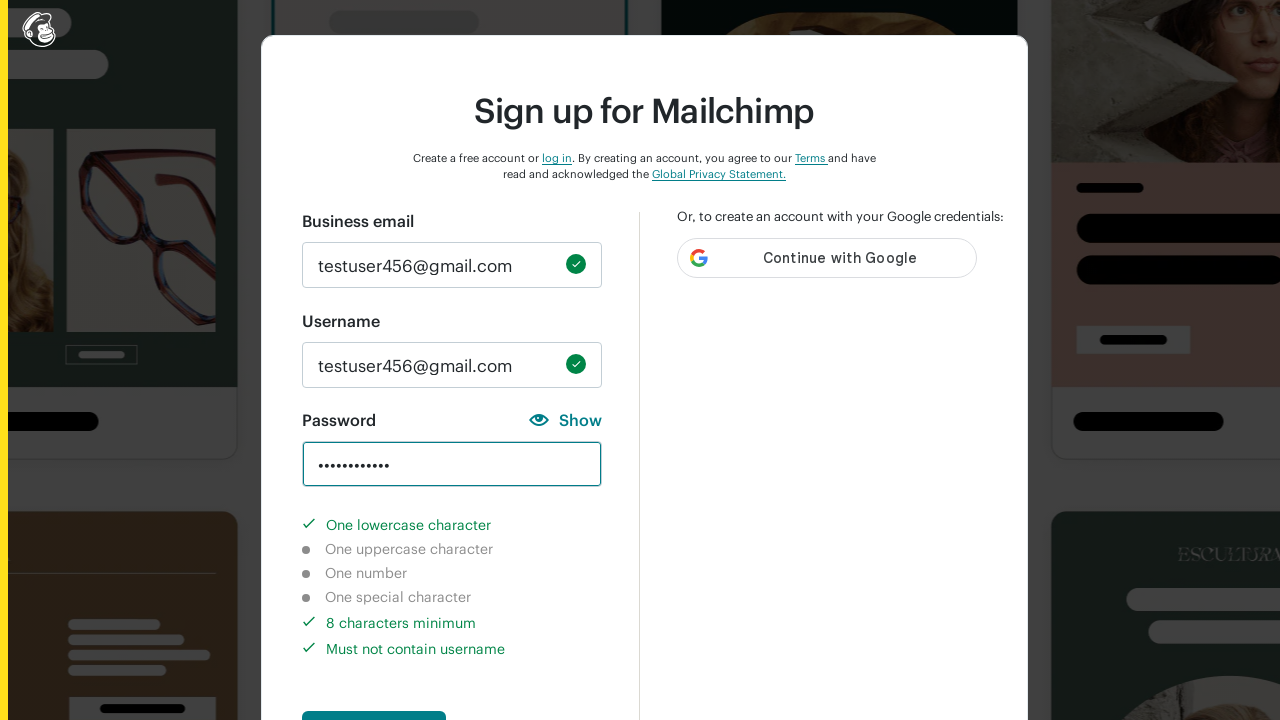

Cleared password field on #new_password
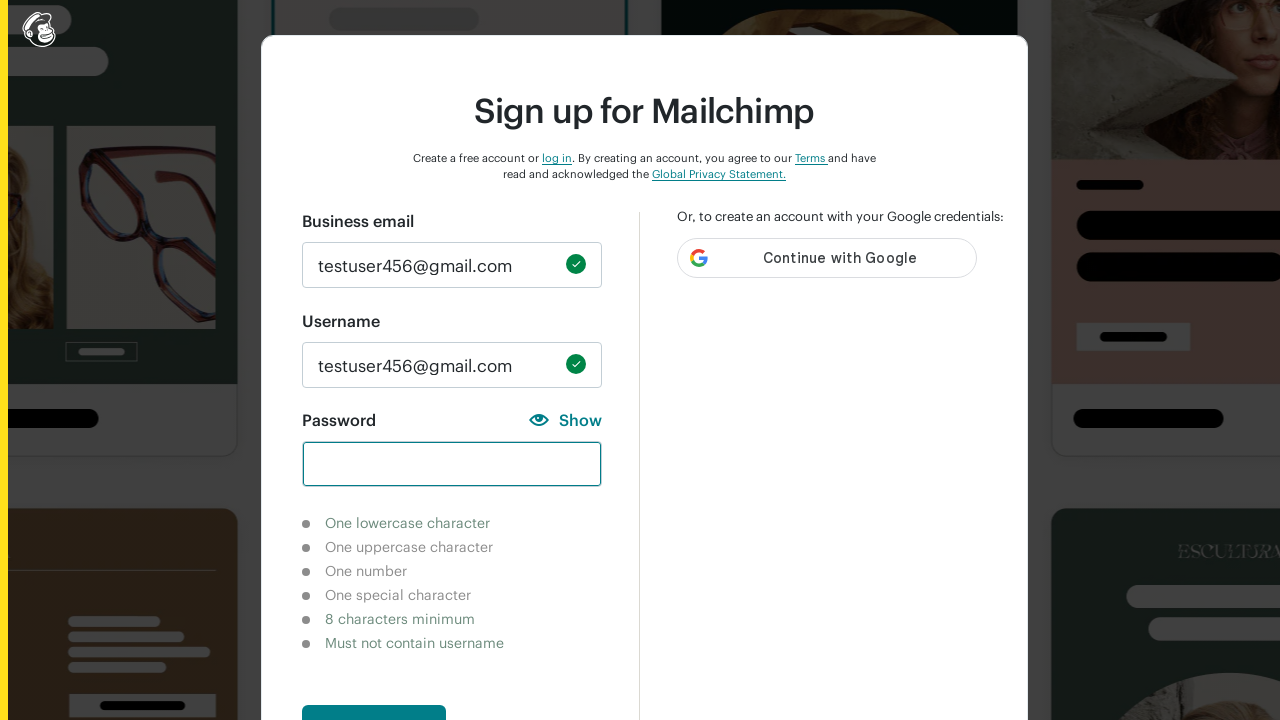

Entered valid password meeting all requirements: 'TestPassword123@example.com' on #new_password
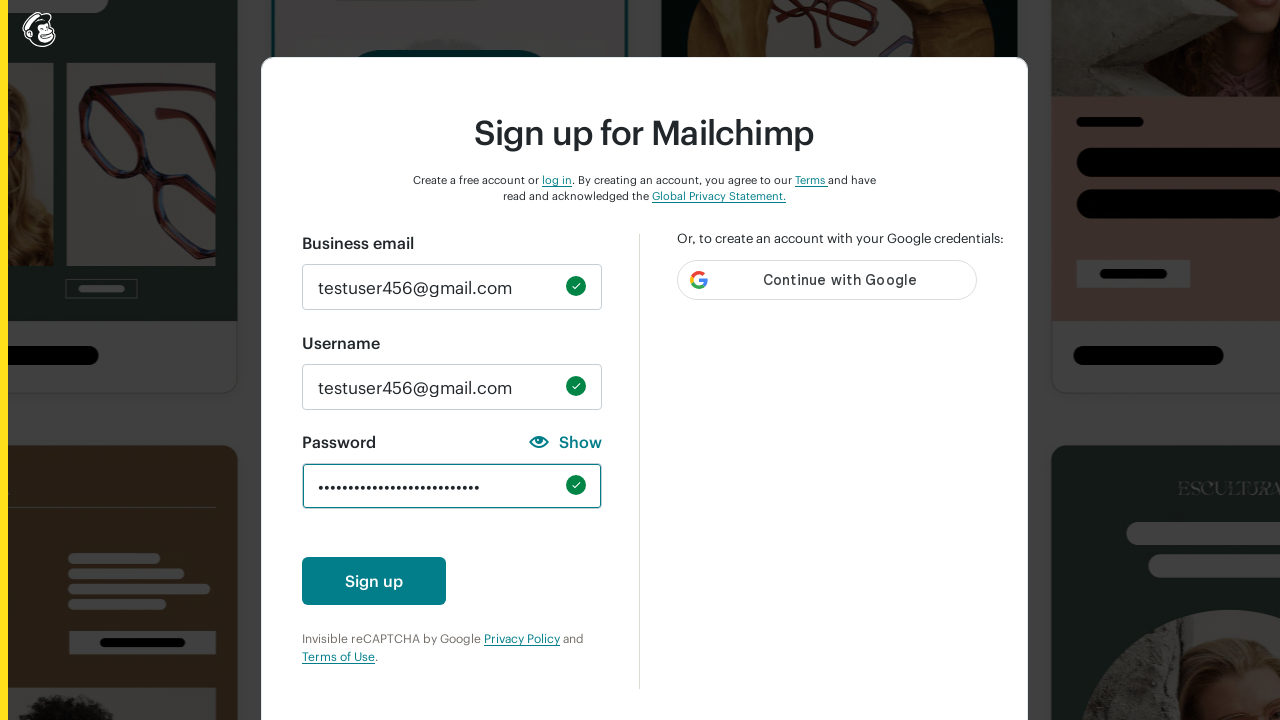

Verified lowercase character completed indicator is not visible
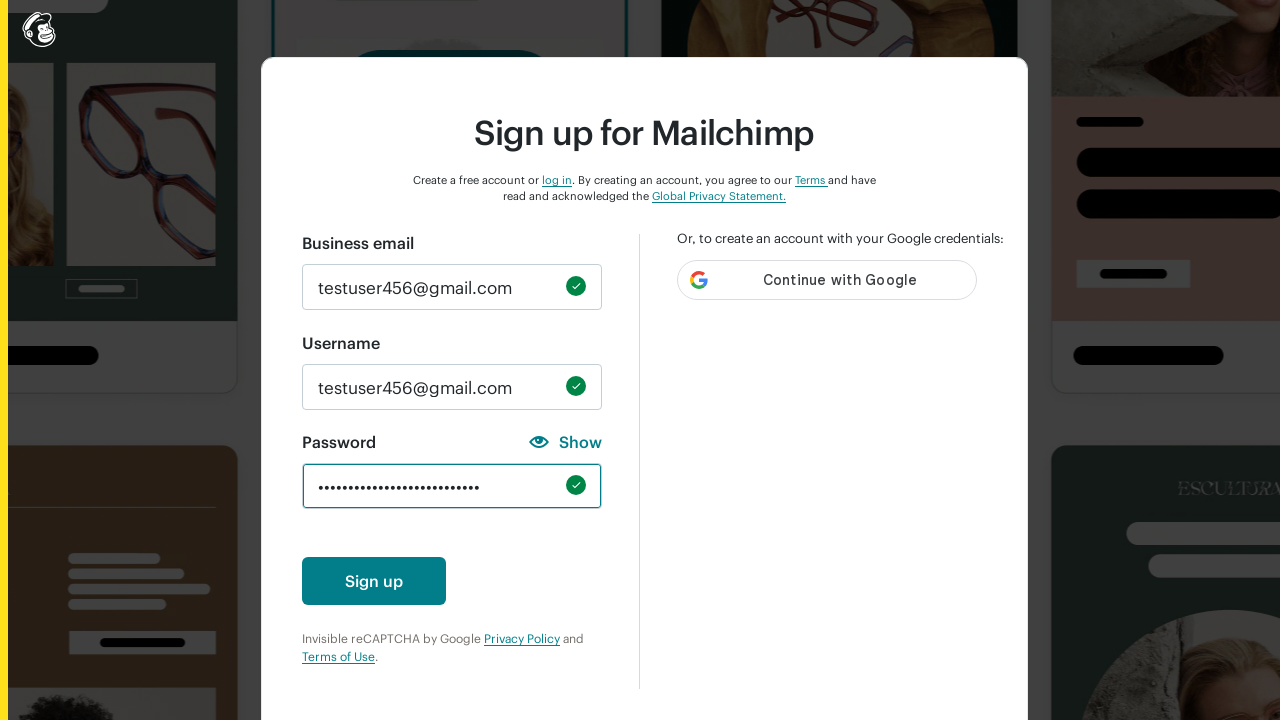

Verified uppercase character completed indicator is not visible
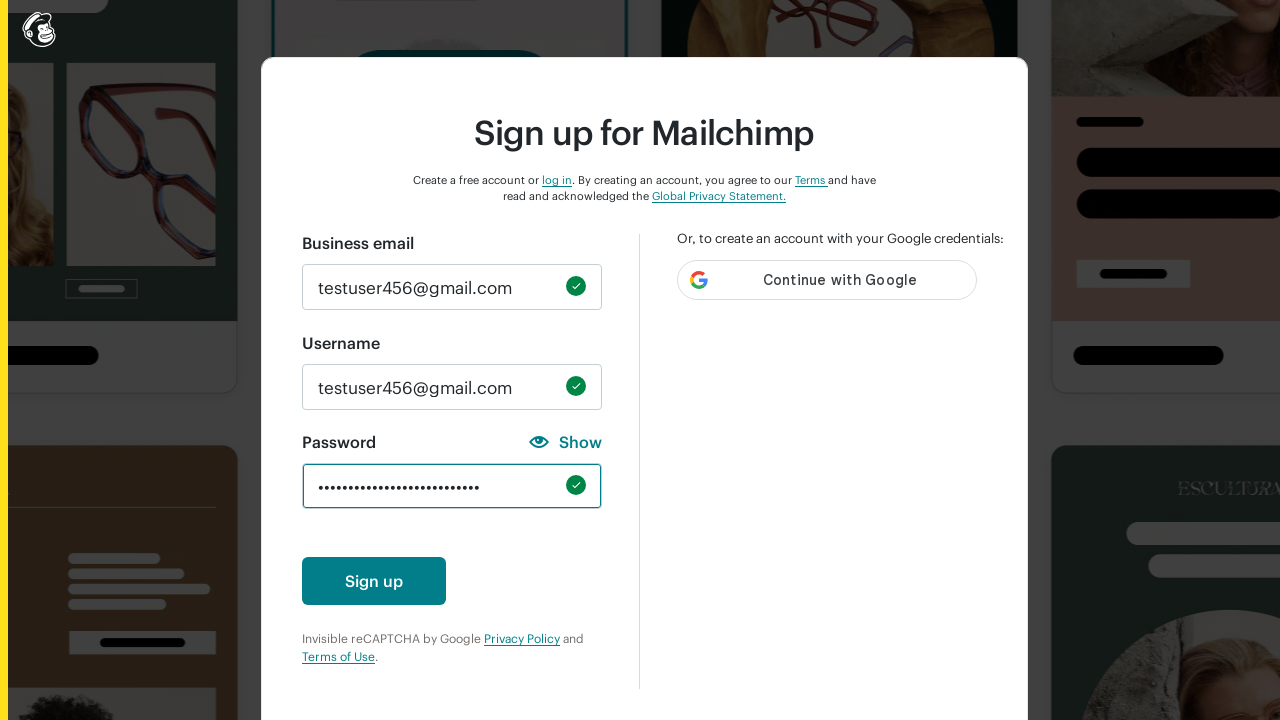

Verified number character completed indicator is not visible
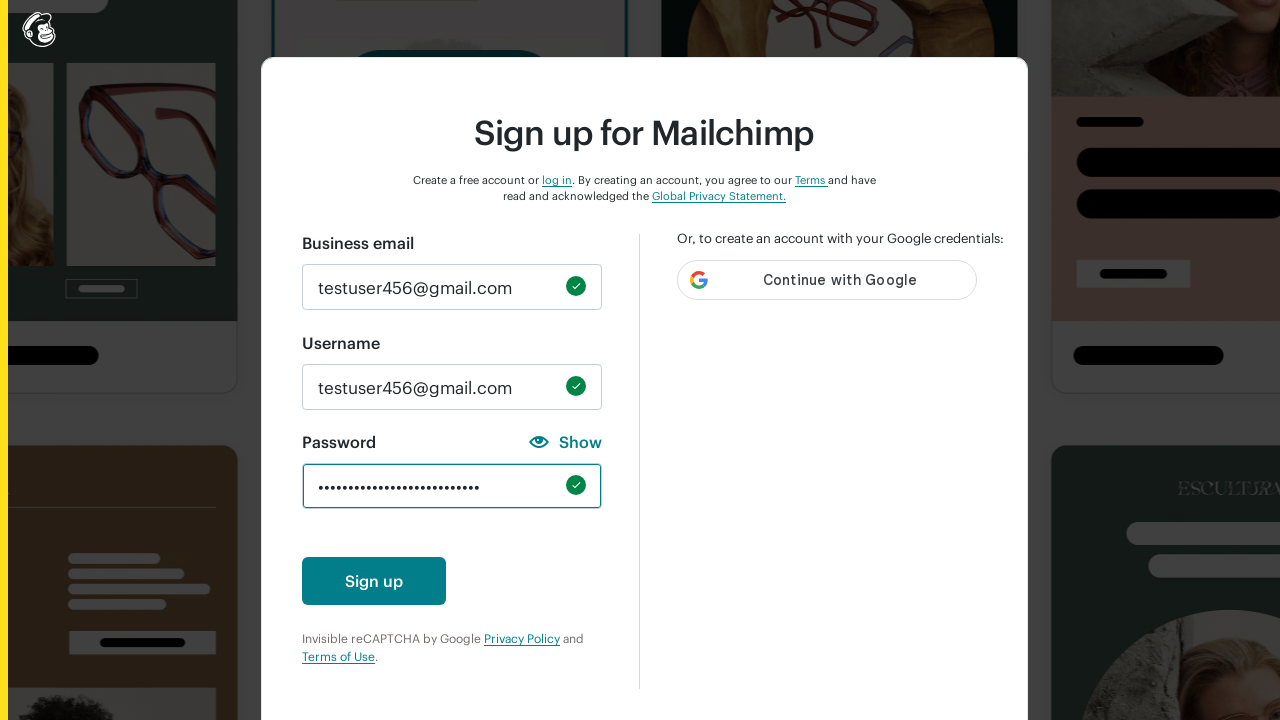

Verified special character completed indicator is not visible
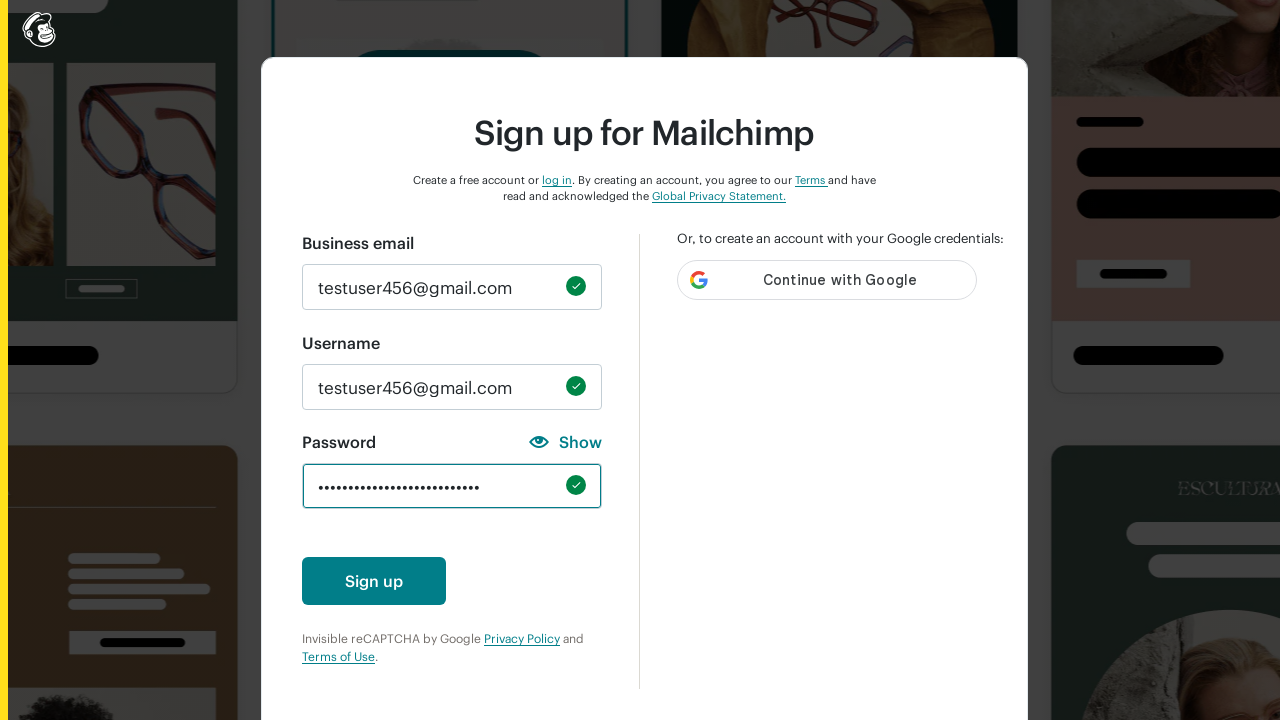

Verified 8+ character completed indicator is not visible
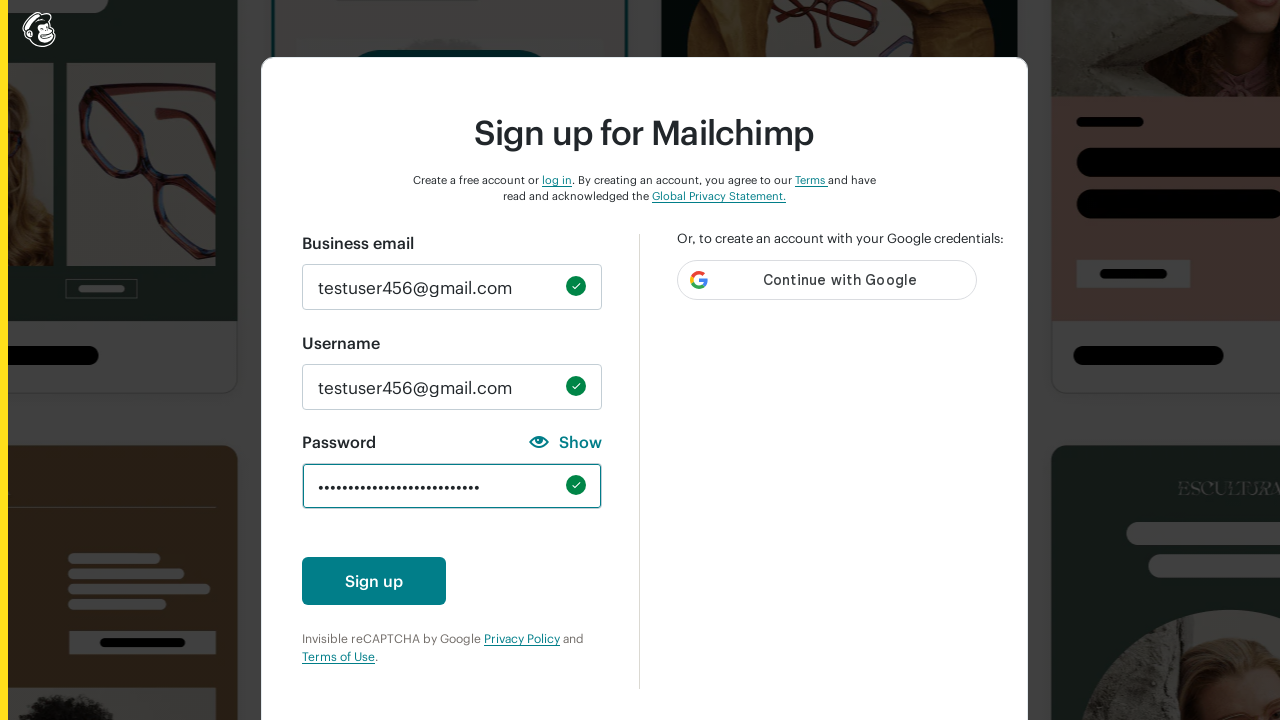

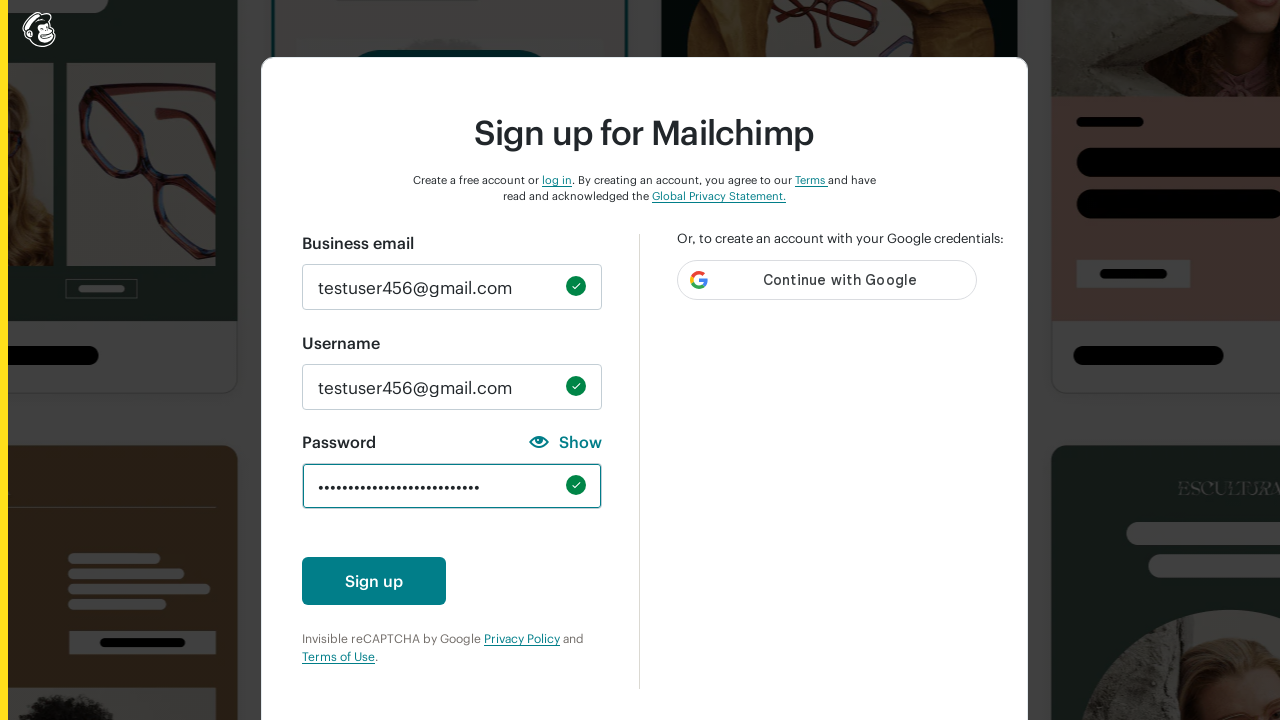